Tests hyperlink functionality including finding URL attributes, checking for broken links, and counting total links on a page

Starting URL: https://leafground.com/dashboard.xhtml

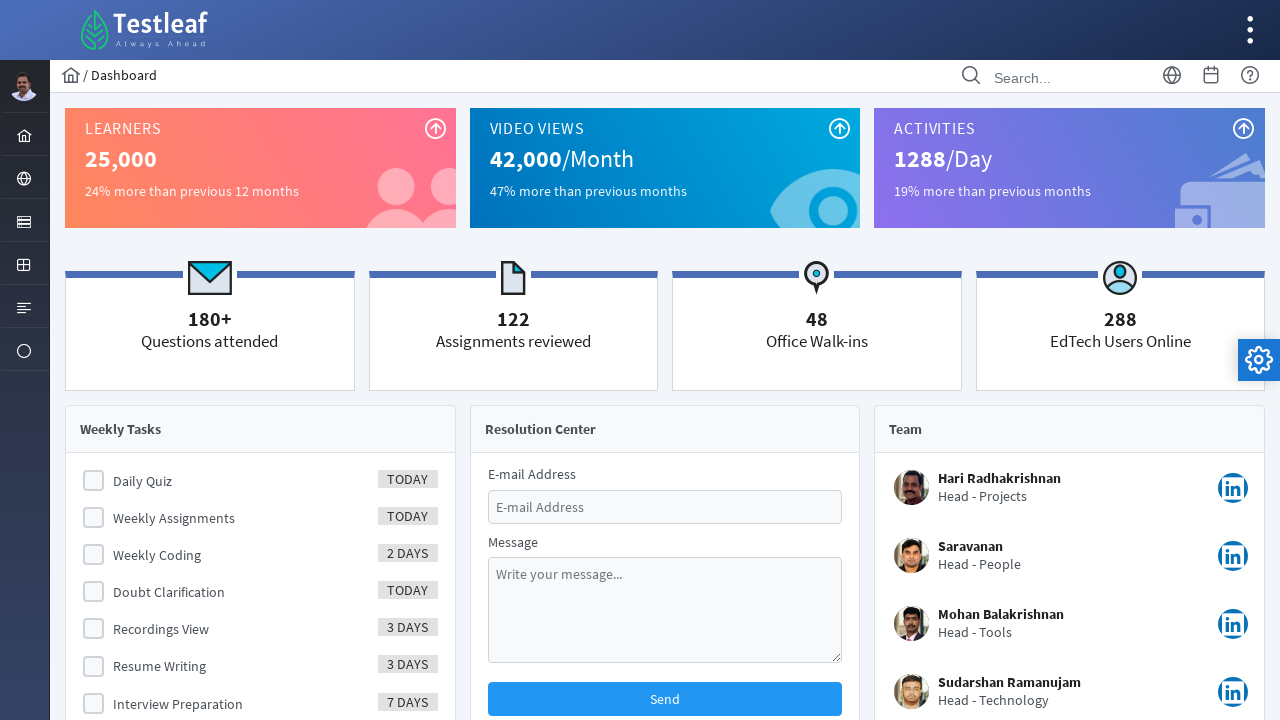

Waited for 3rd layout menu item to be visible
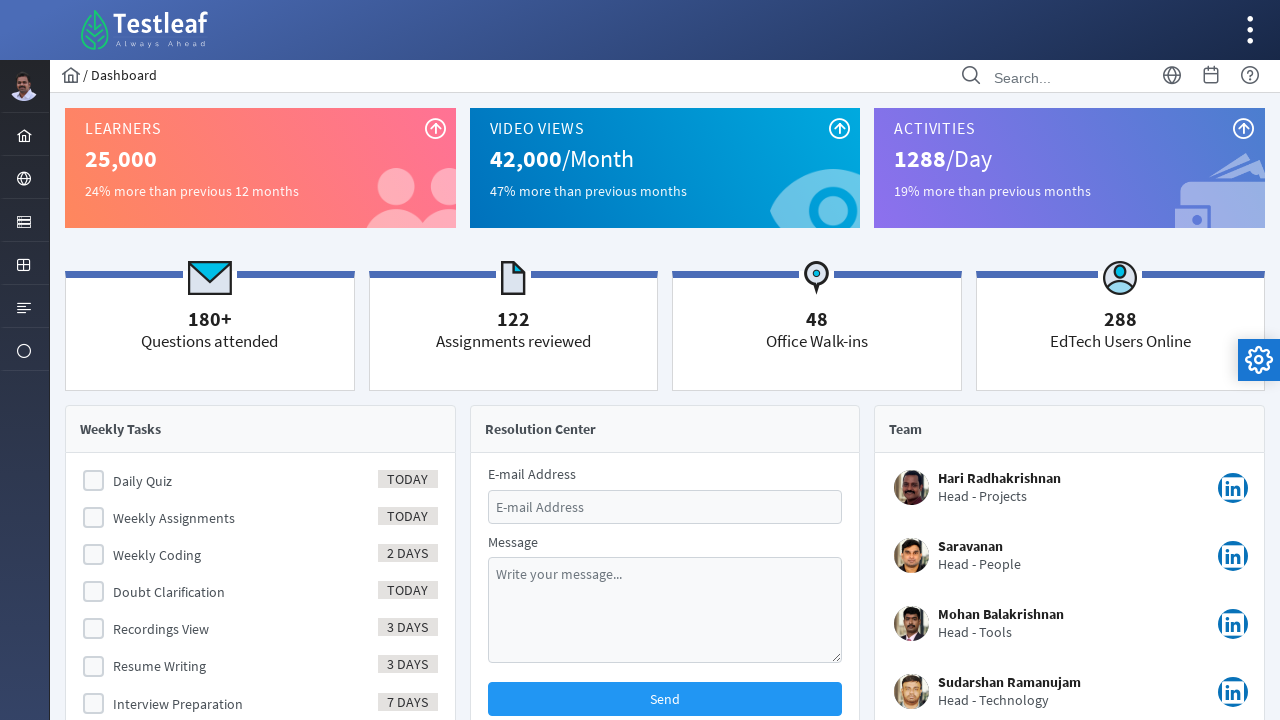

Clicked on 3rd layout menu item at (24, 220) on xpath=//ul[@class='layout-menu']/li[3]
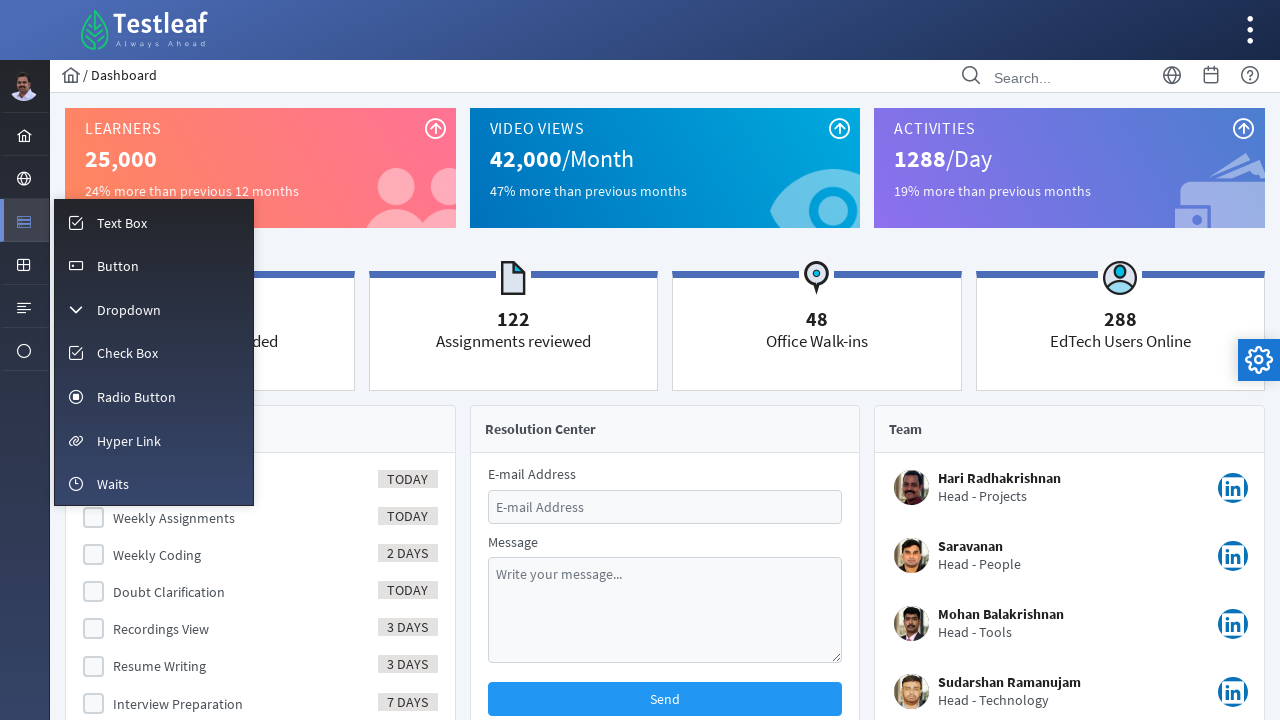

Clicked on 6th sub-menu item under 3rd menu at (154, 440) on xpath=//ul[@class='layout-menu']/li[3]//ul/li[6]/a
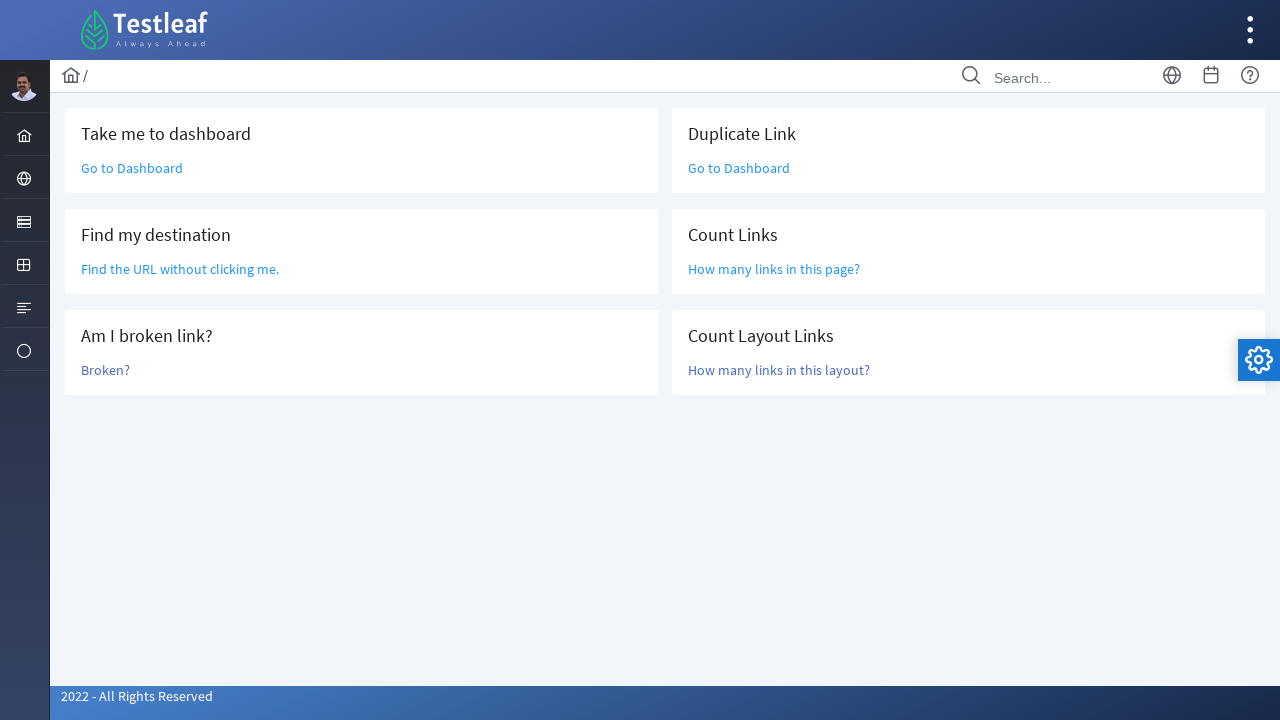

Located hyperlink with text 'Find the URL without clicking me.'
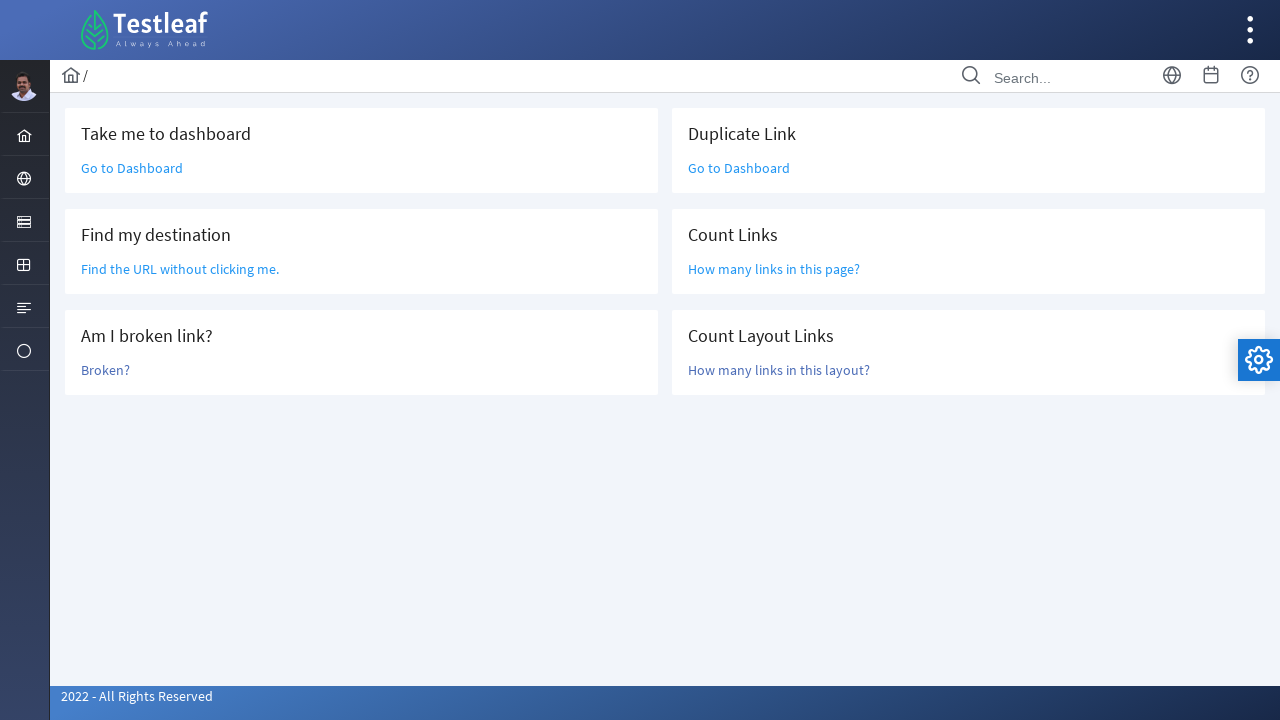

Extracted URL attribute: /grid.xhtml
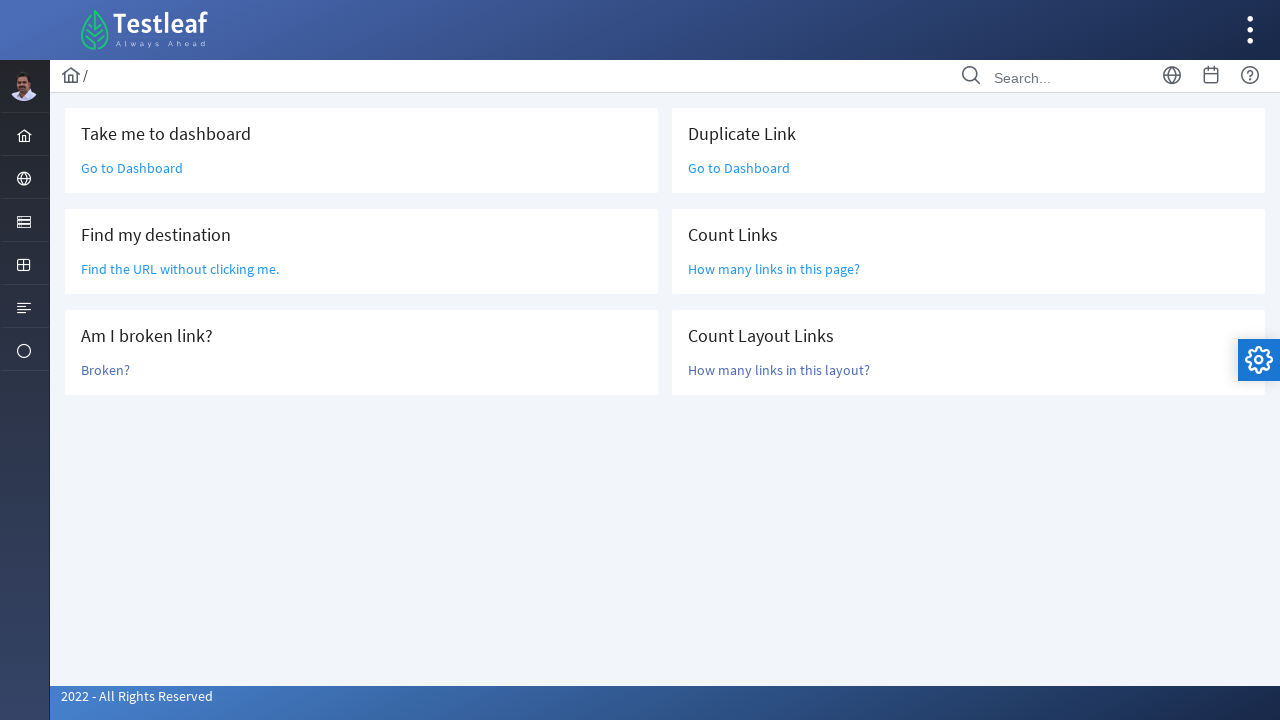

Clicked on 'Broken?' link to test for broken links at (106, 370) on xpath=//a[contains(text(),'Broken?')]
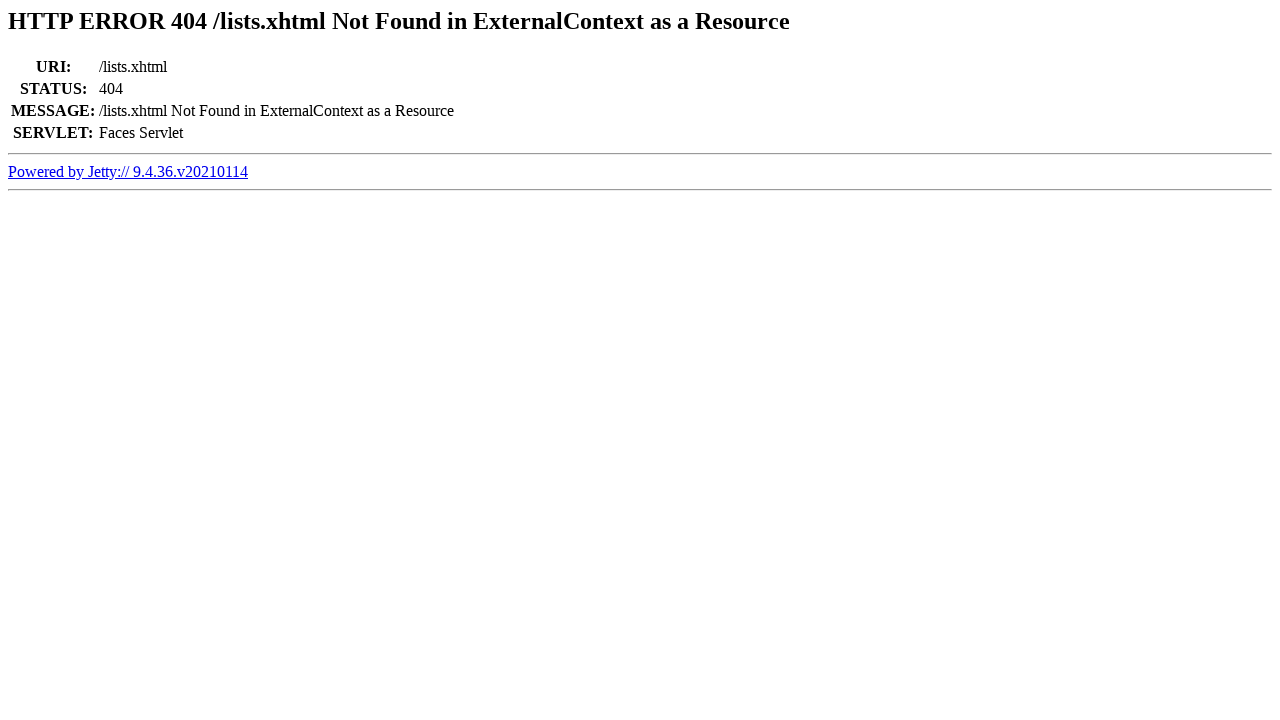

Retrieved page title to check for 404 error: Error 404 /lists.xhtml Not Found in ExternalContext as a Resource
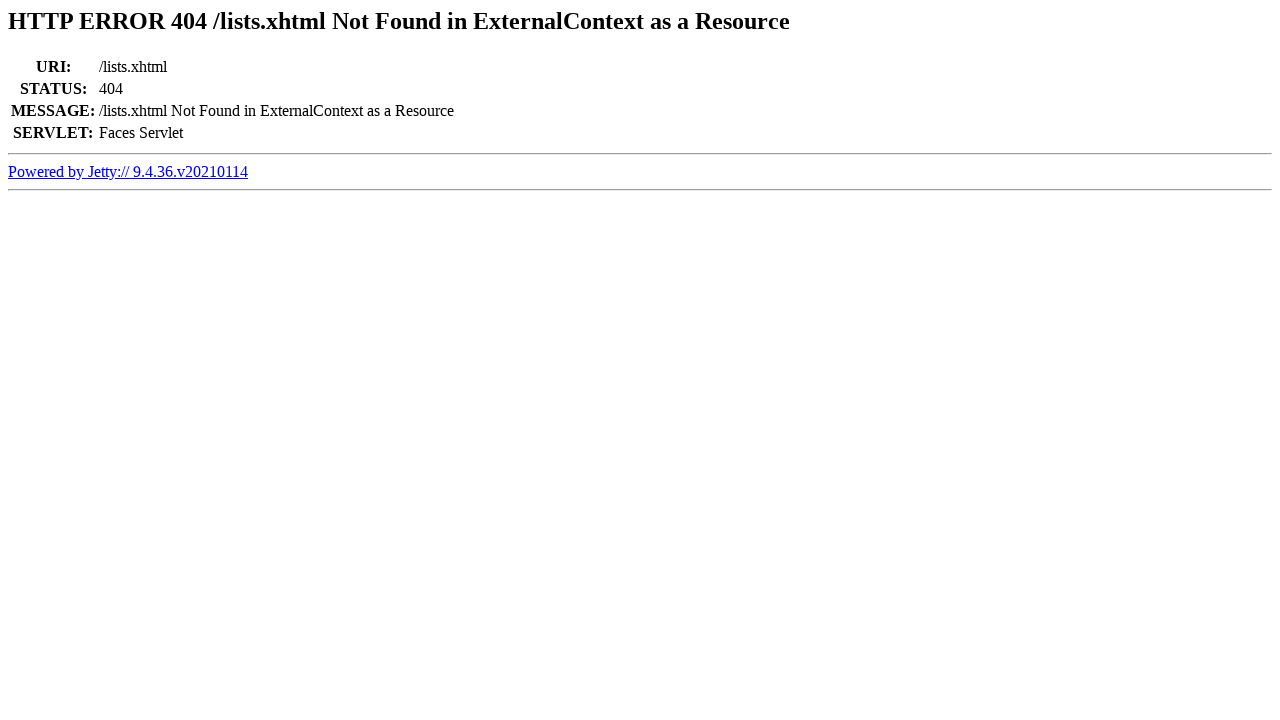

Detected 404 error in page title - link is broken
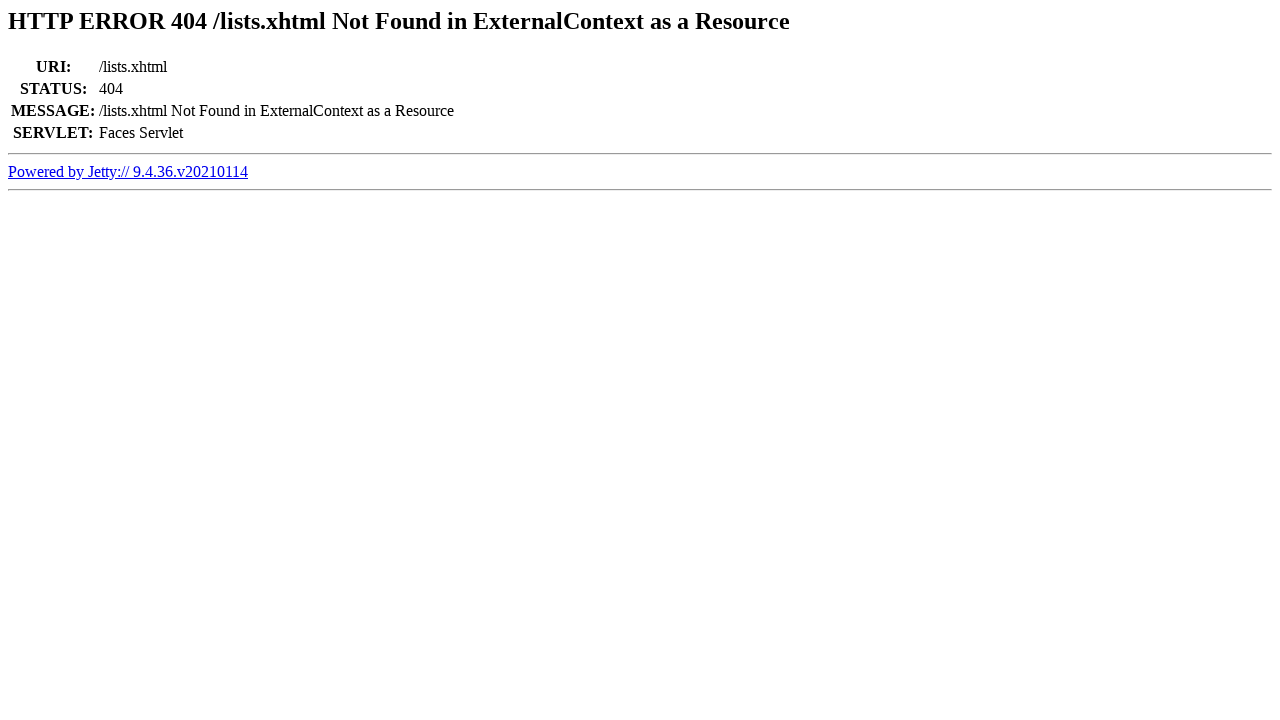

Navigated back from broken link page
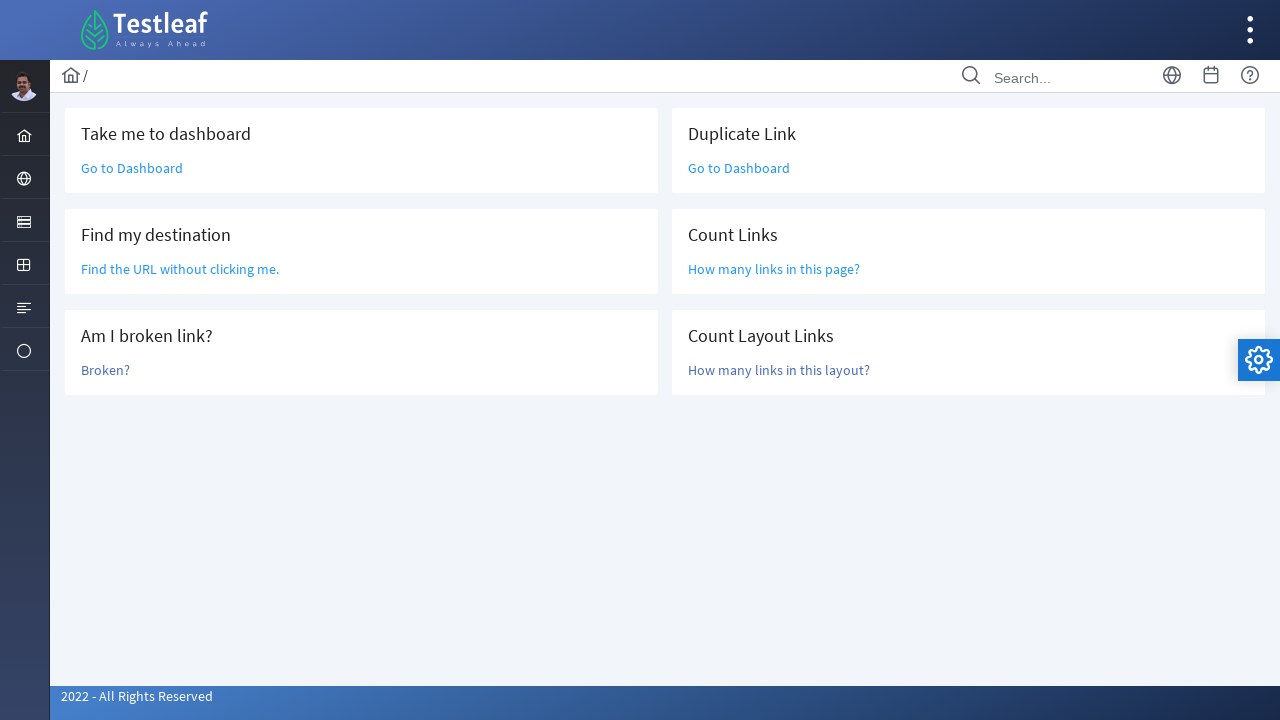

Counted total hyperlinks on page: 47
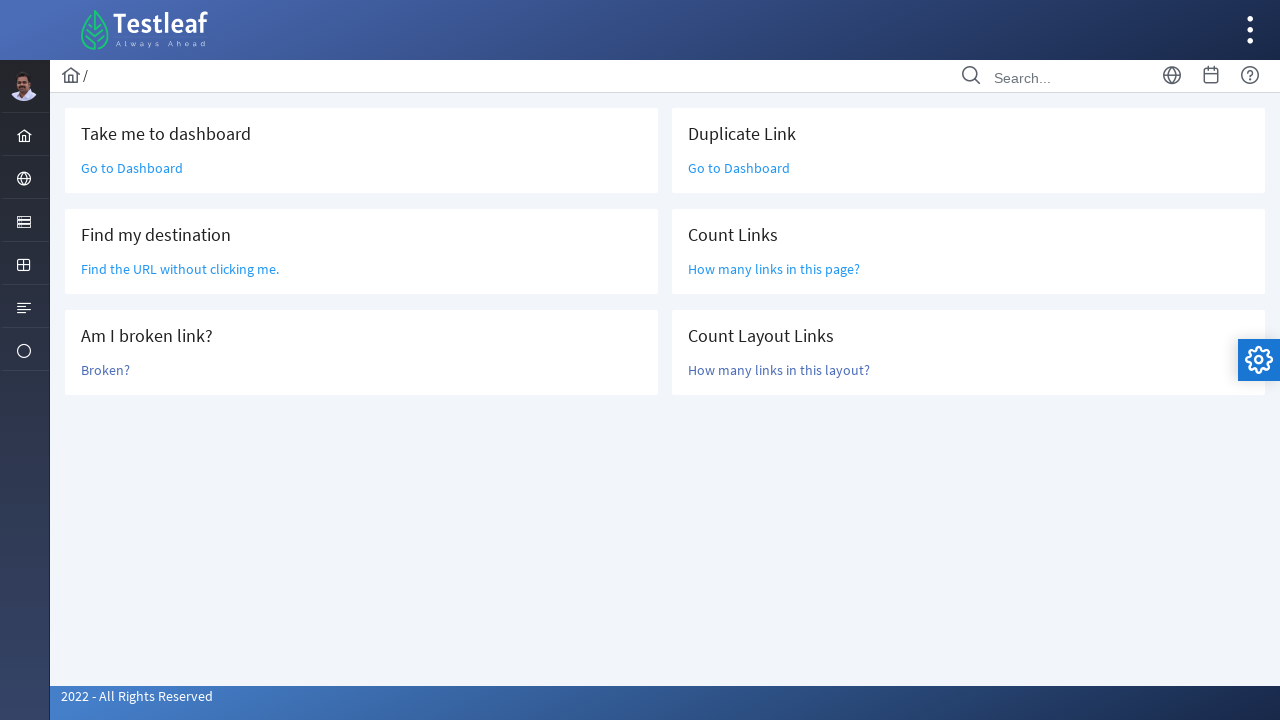

Retrieved link text: 
            
        
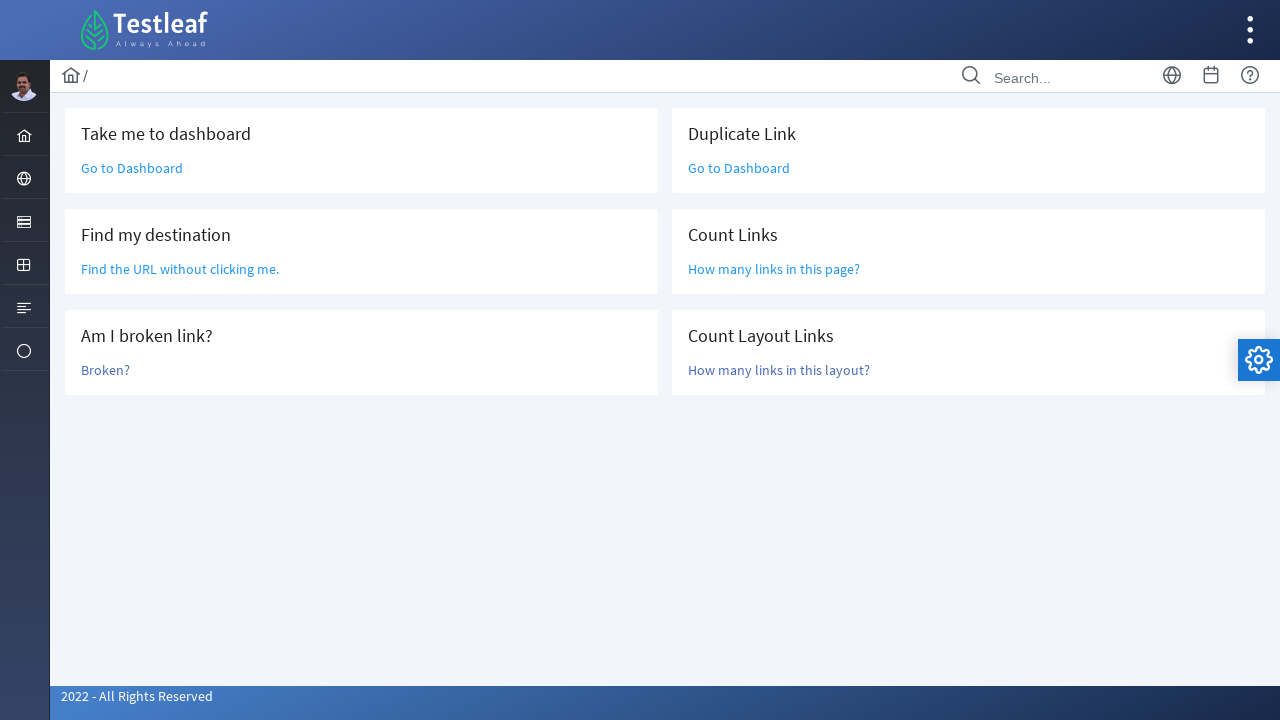

Retrieved link text: Dashboard
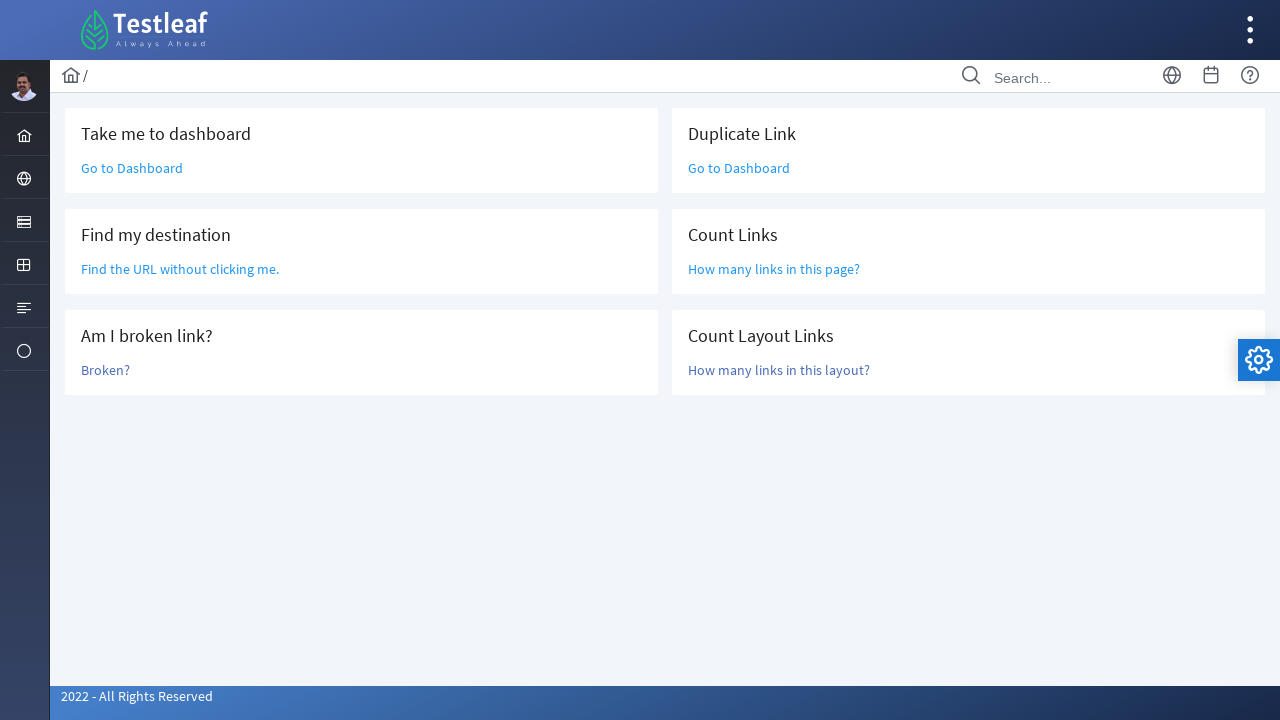

Retrieved link text: Auth
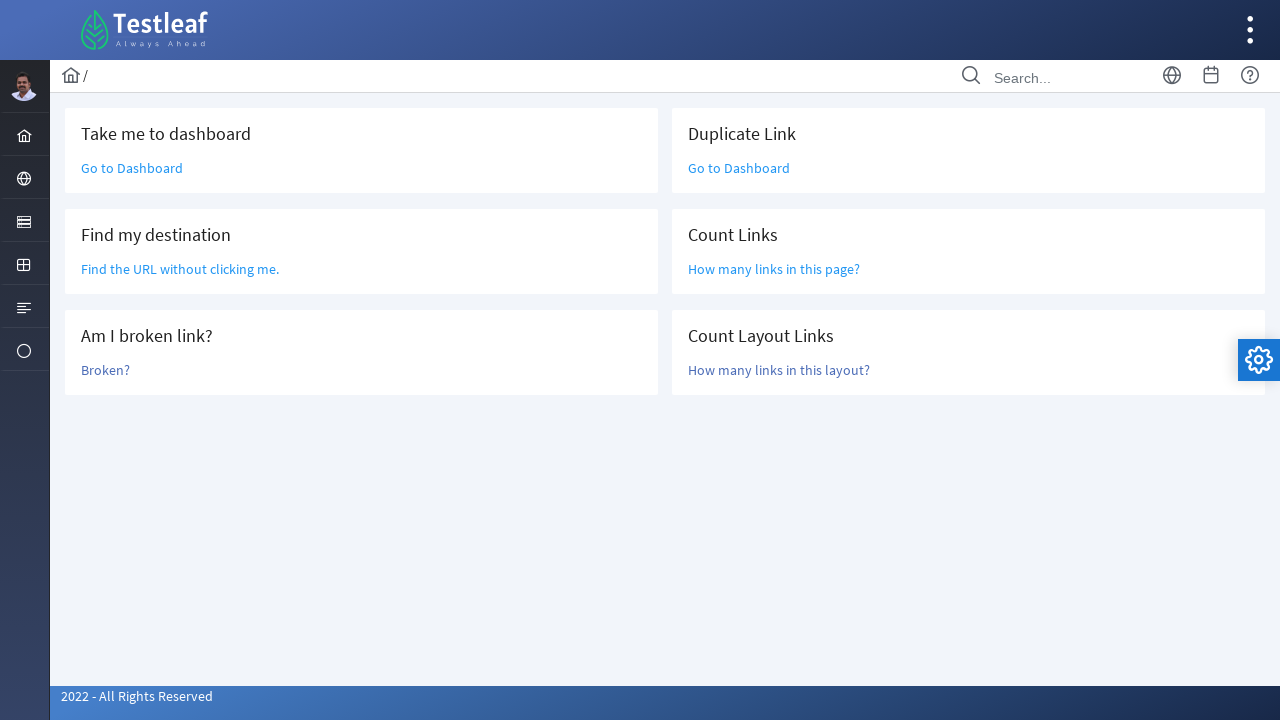

Retrieved link text: Alert
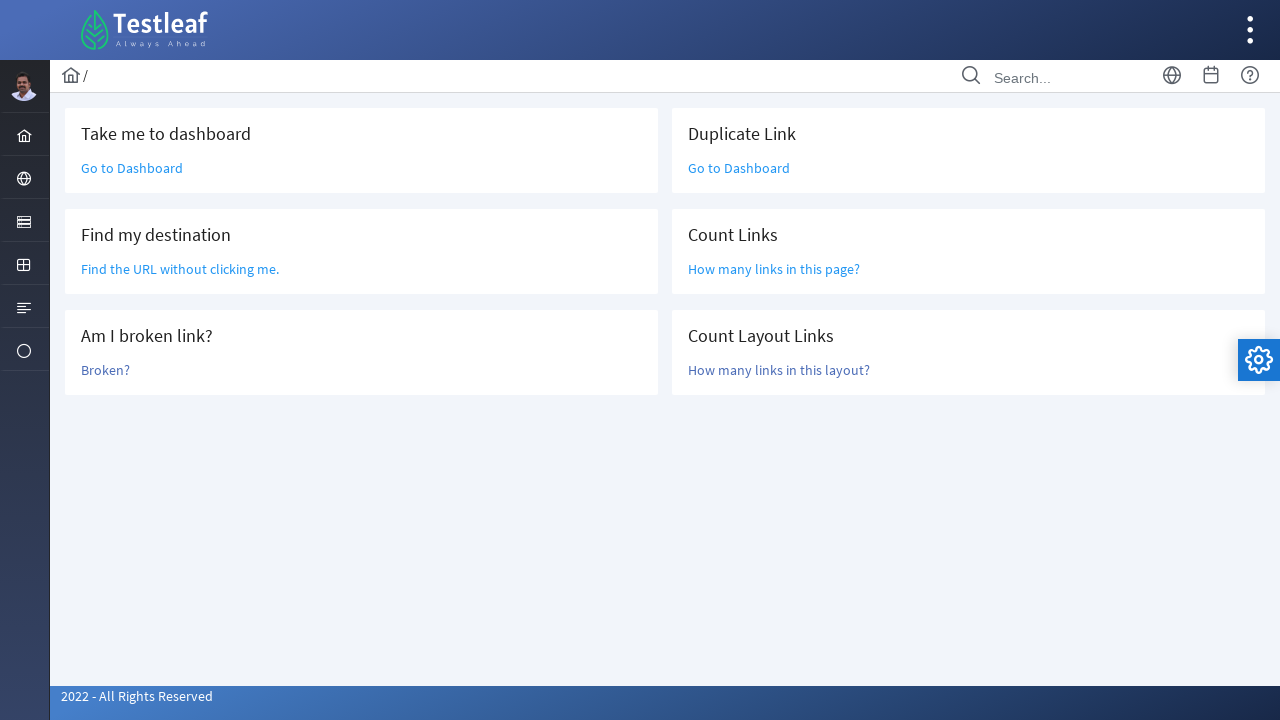

Retrieved link text: Frame
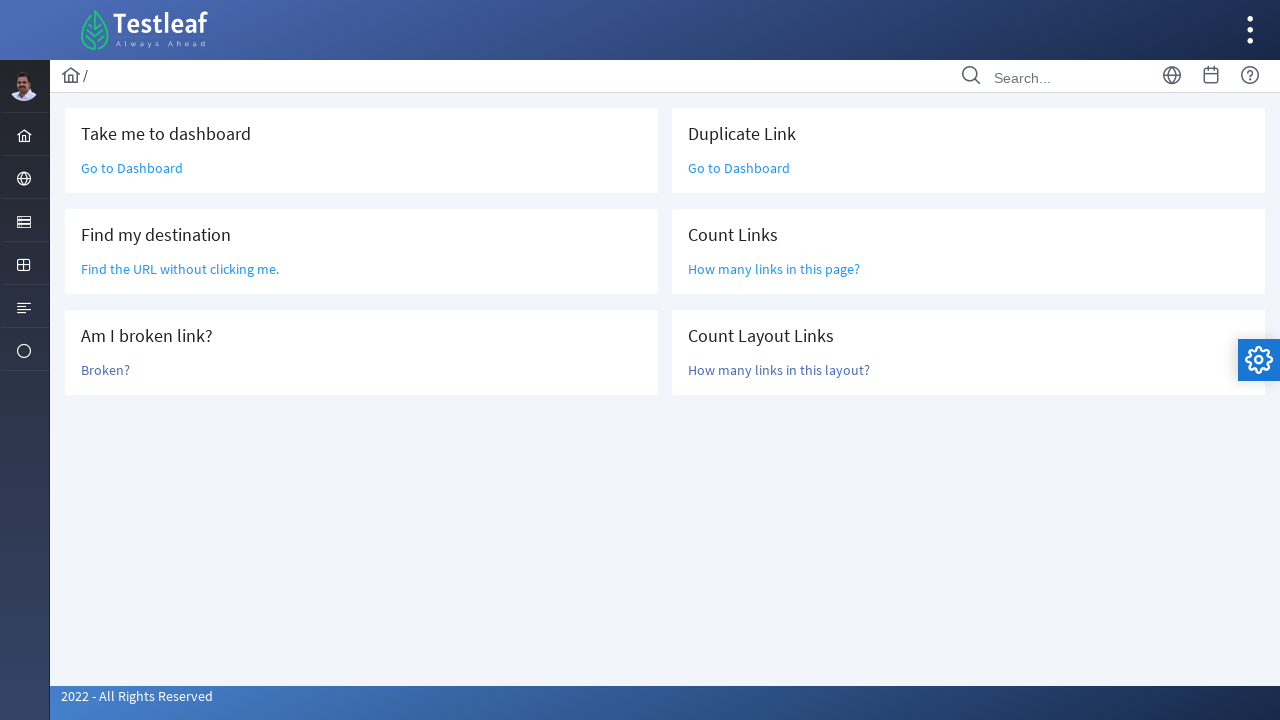

Retrieved link text: Window
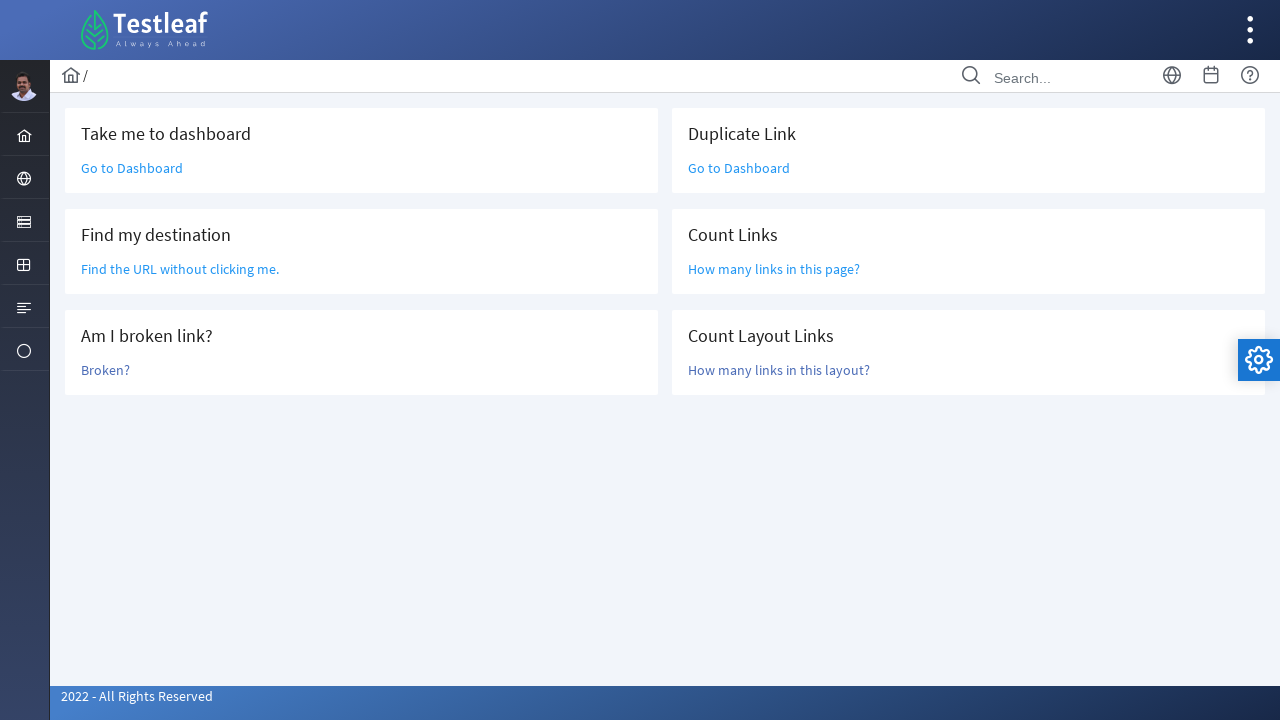

Retrieved link text: Drag
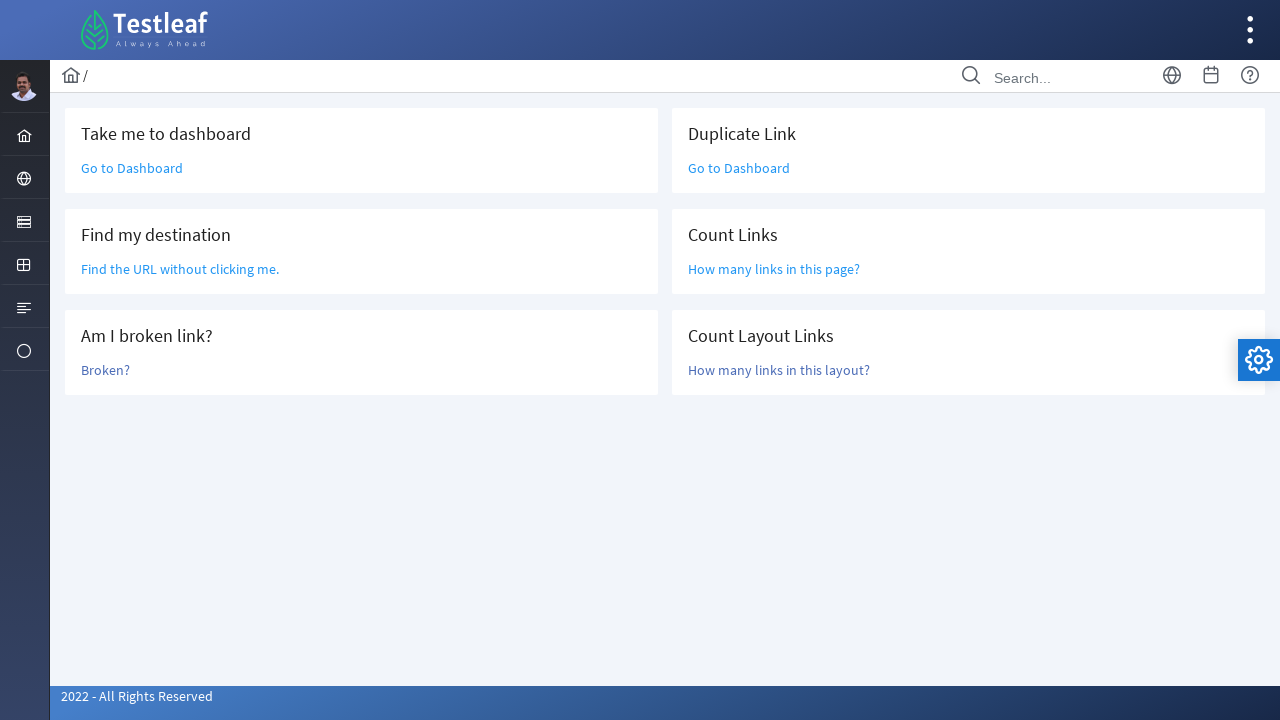

Retrieved link text: Text Box
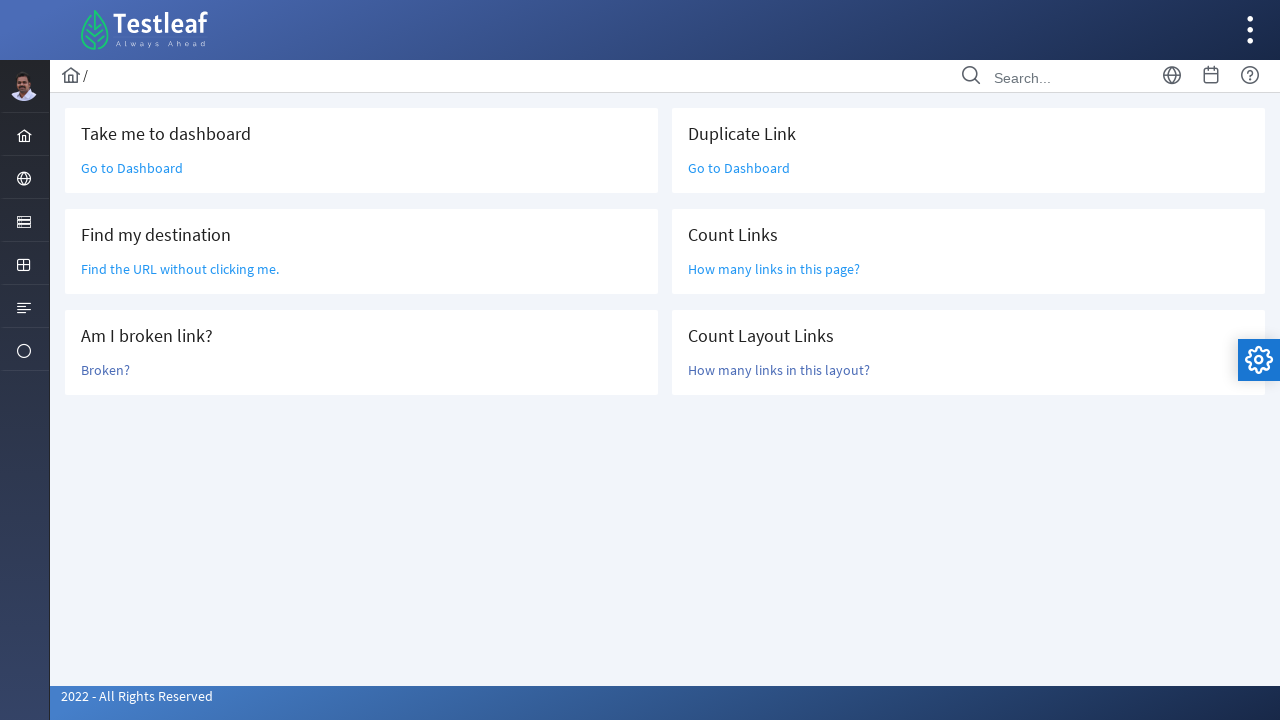

Retrieved link text: Button
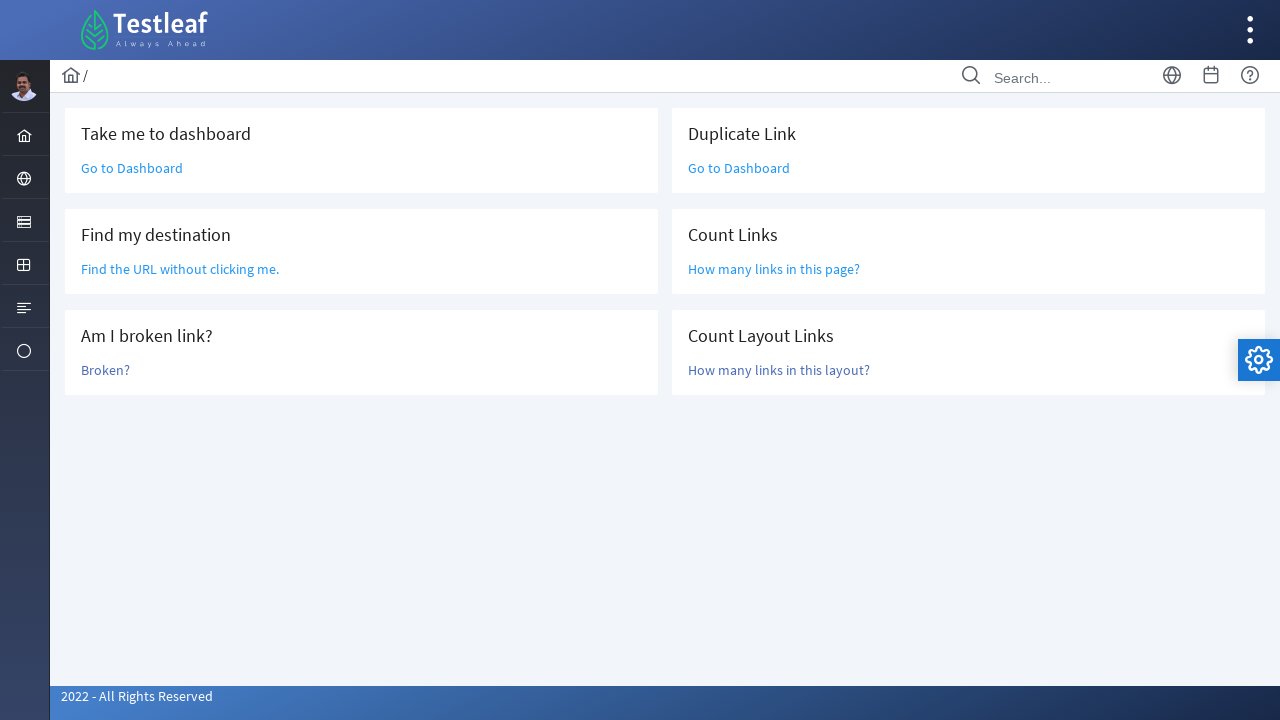

Retrieved link text: Dropdown
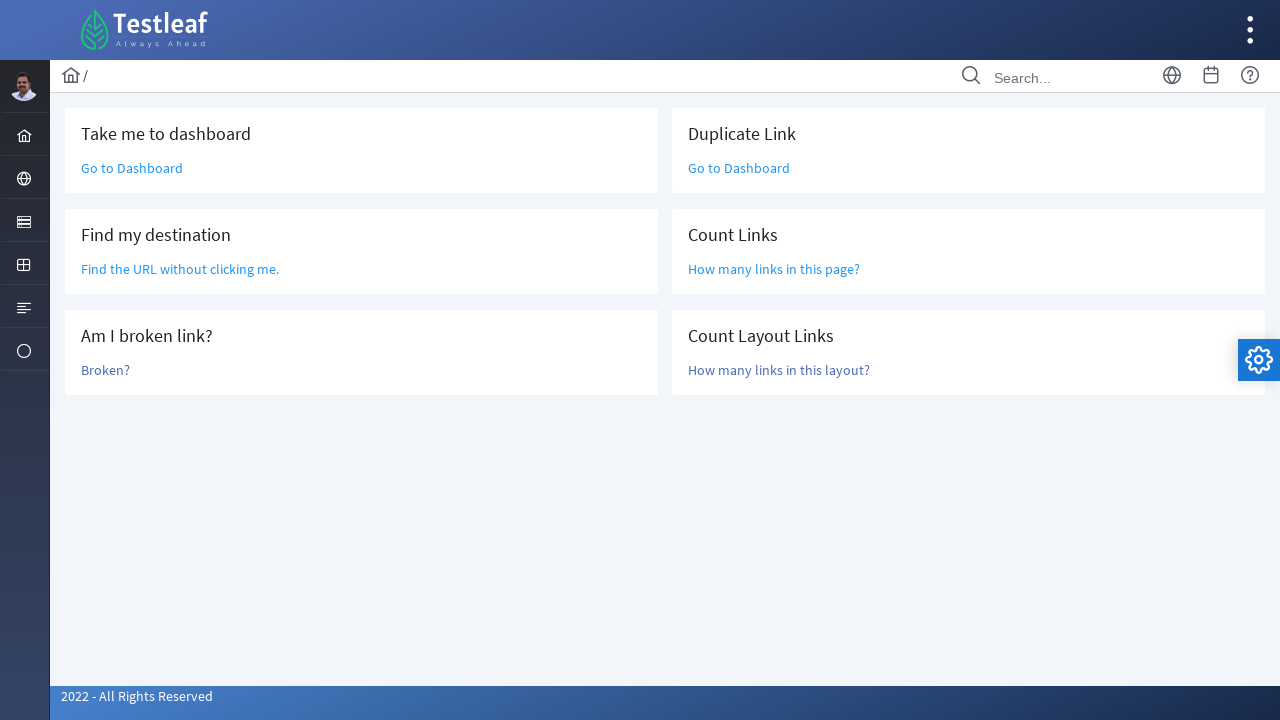

Retrieved link text: Check Box
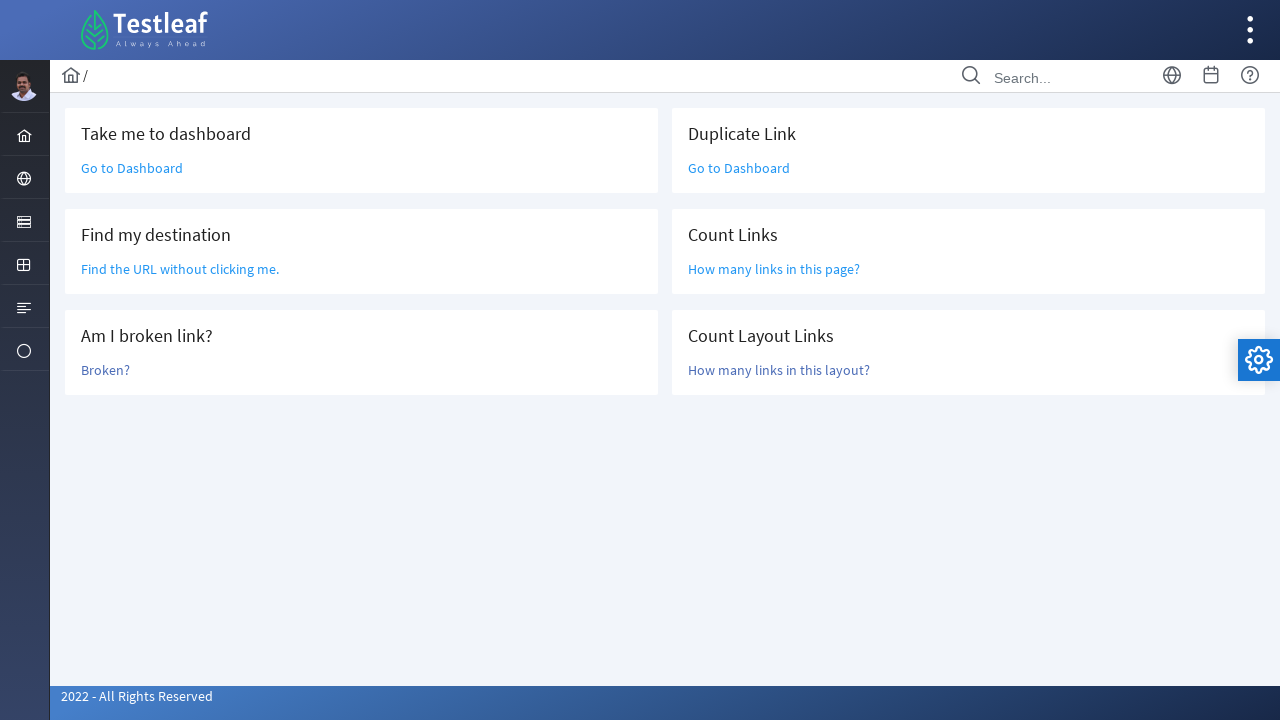

Retrieved link text: Radio Button
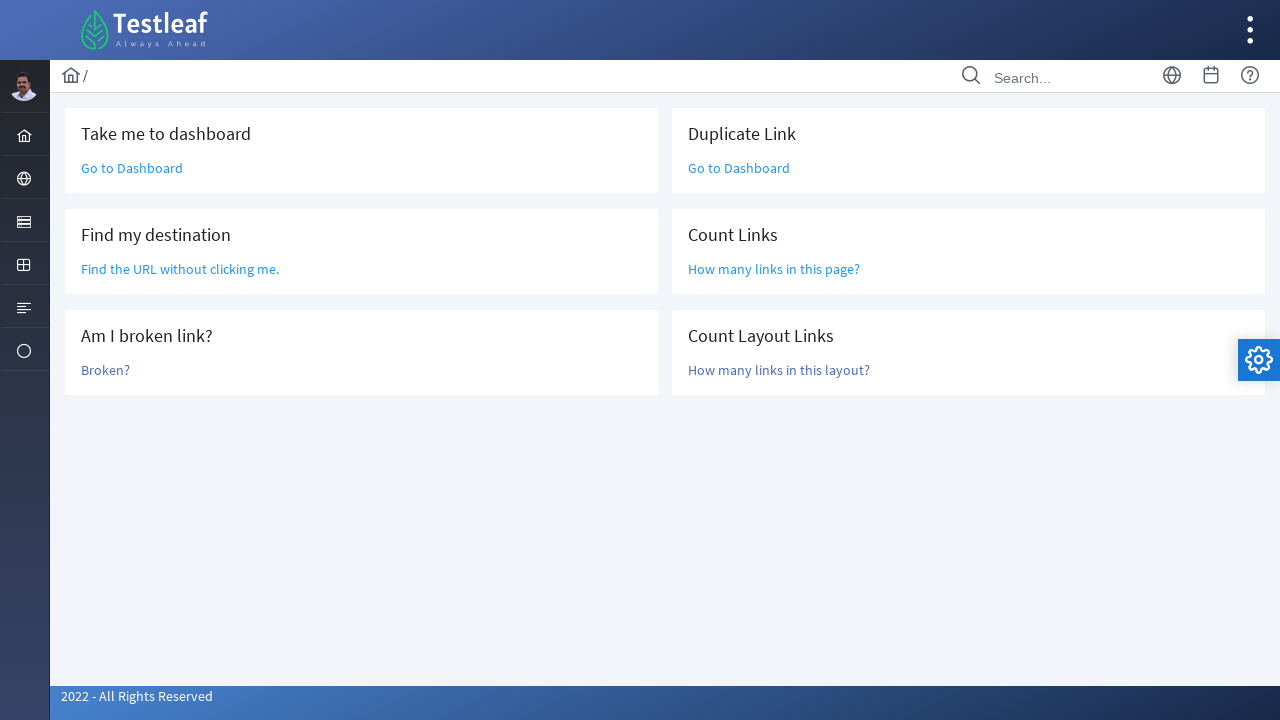

Retrieved link text: Hyper Link
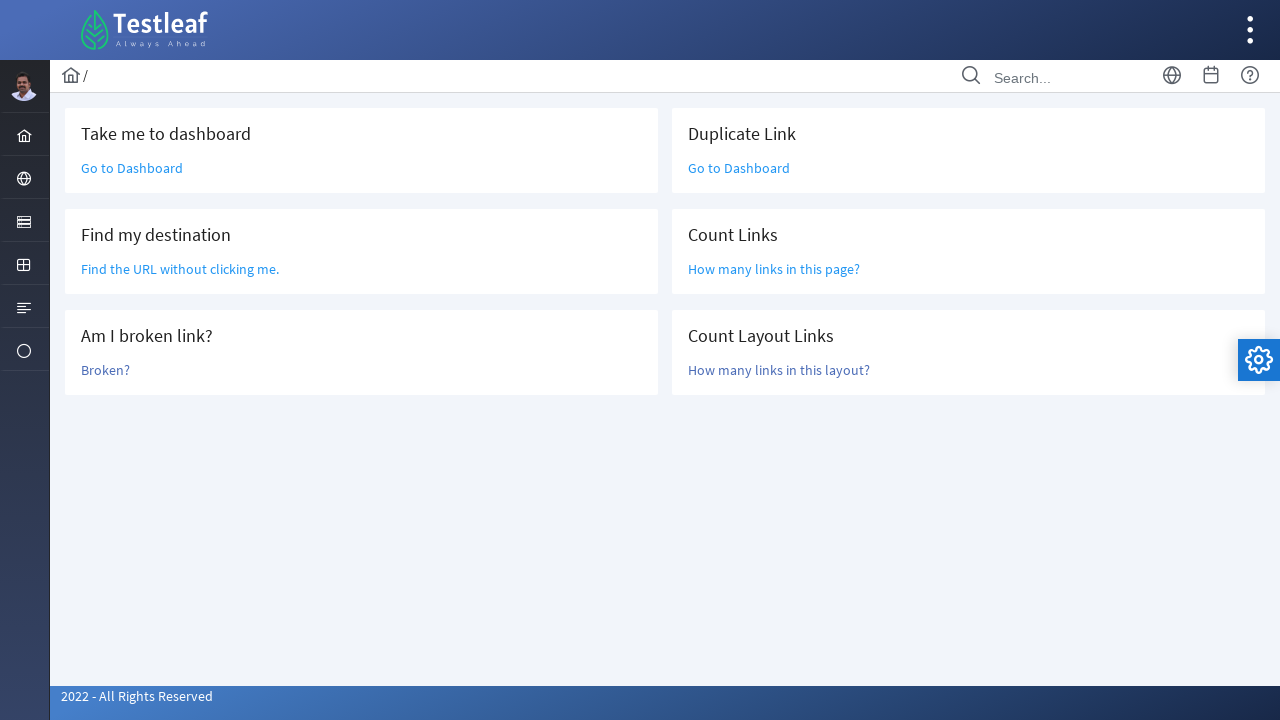

Retrieved link text: Waits
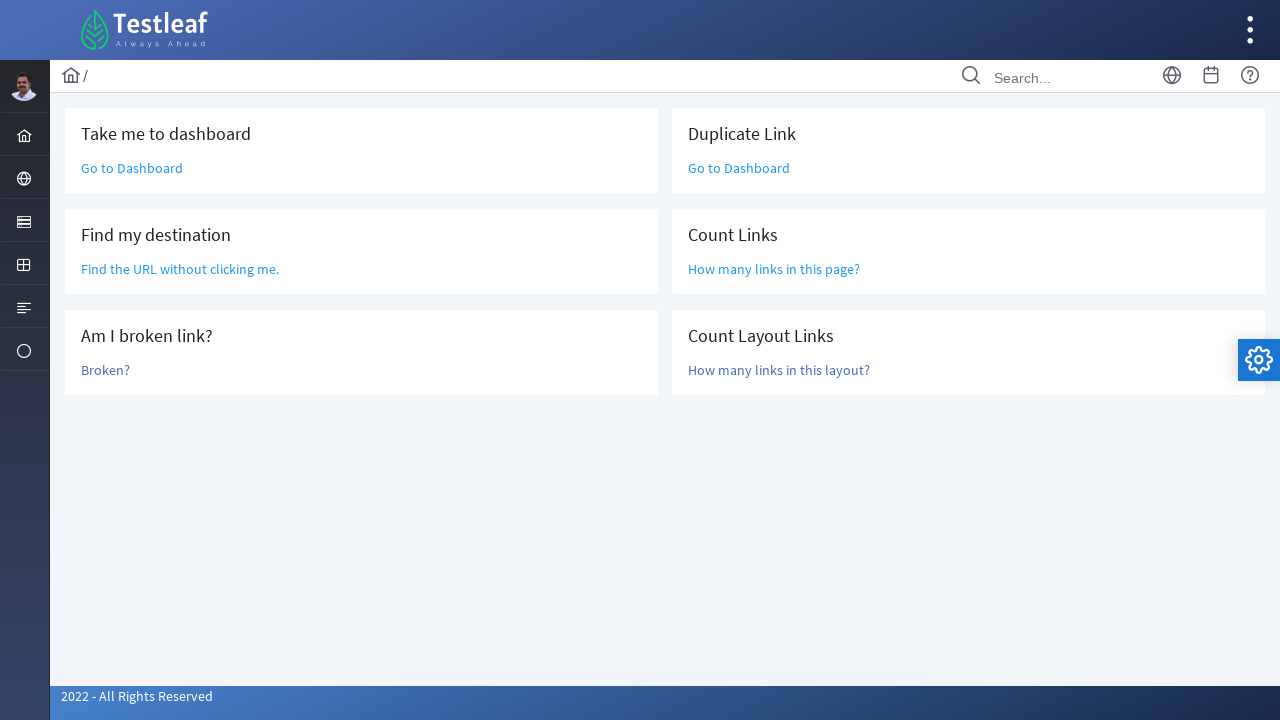

Retrieved link text: Table
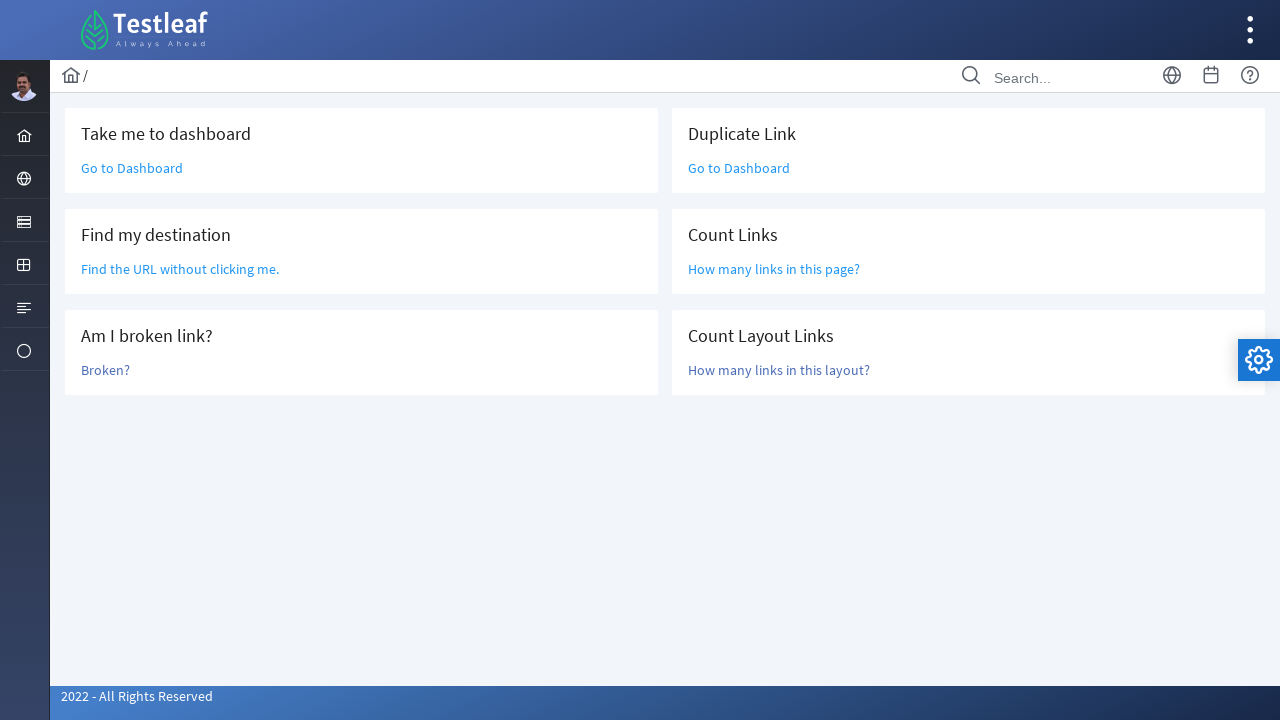

Retrieved link text: Grid
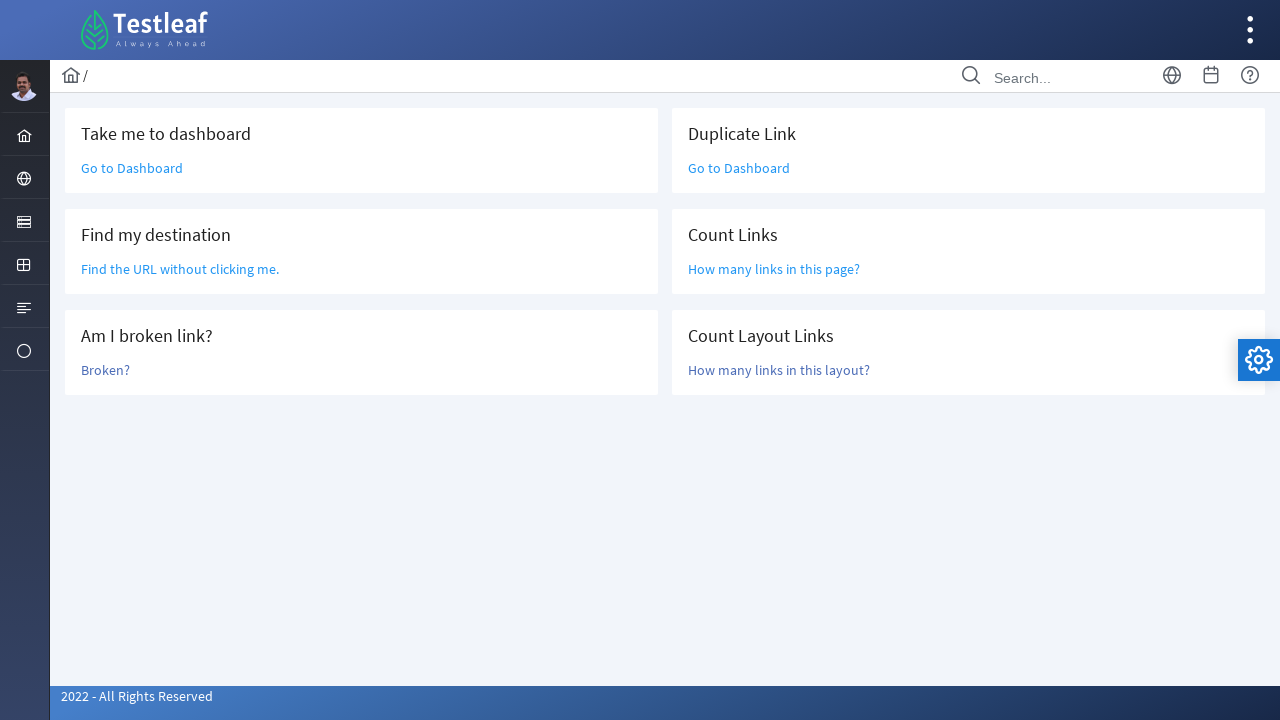

Retrieved link text: Dynamic Grid
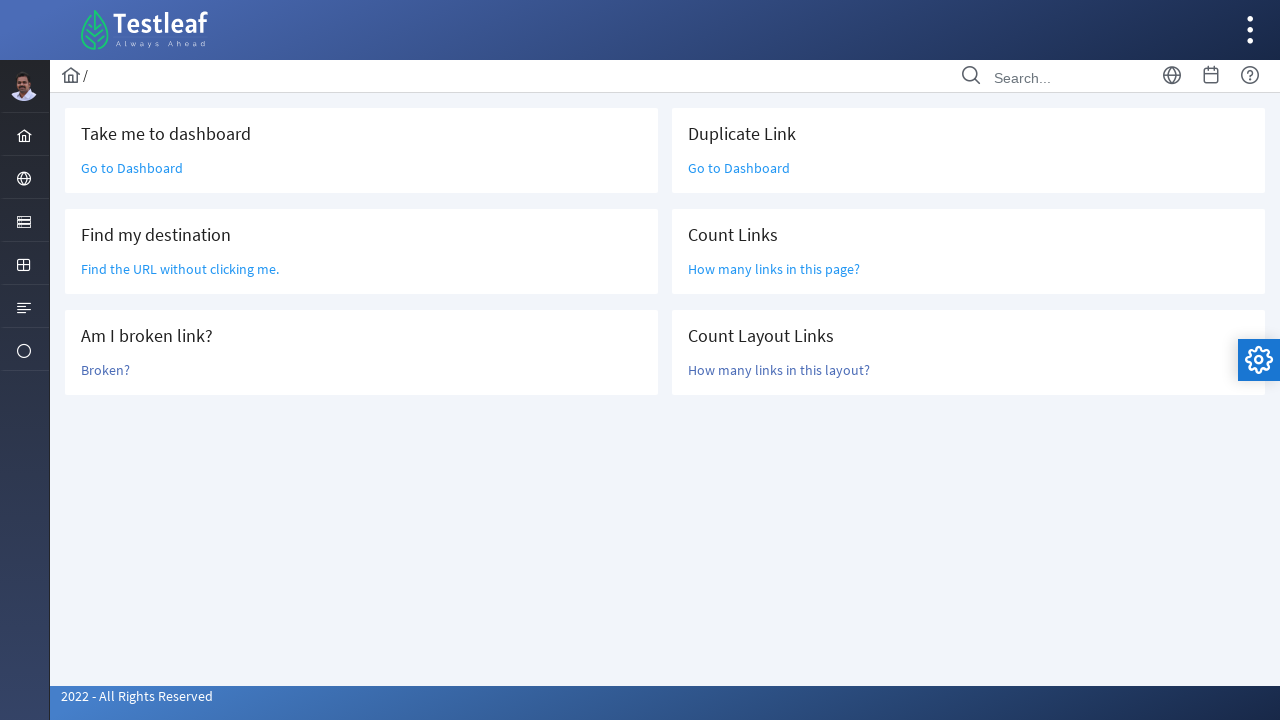

Retrieved link text: Calendar
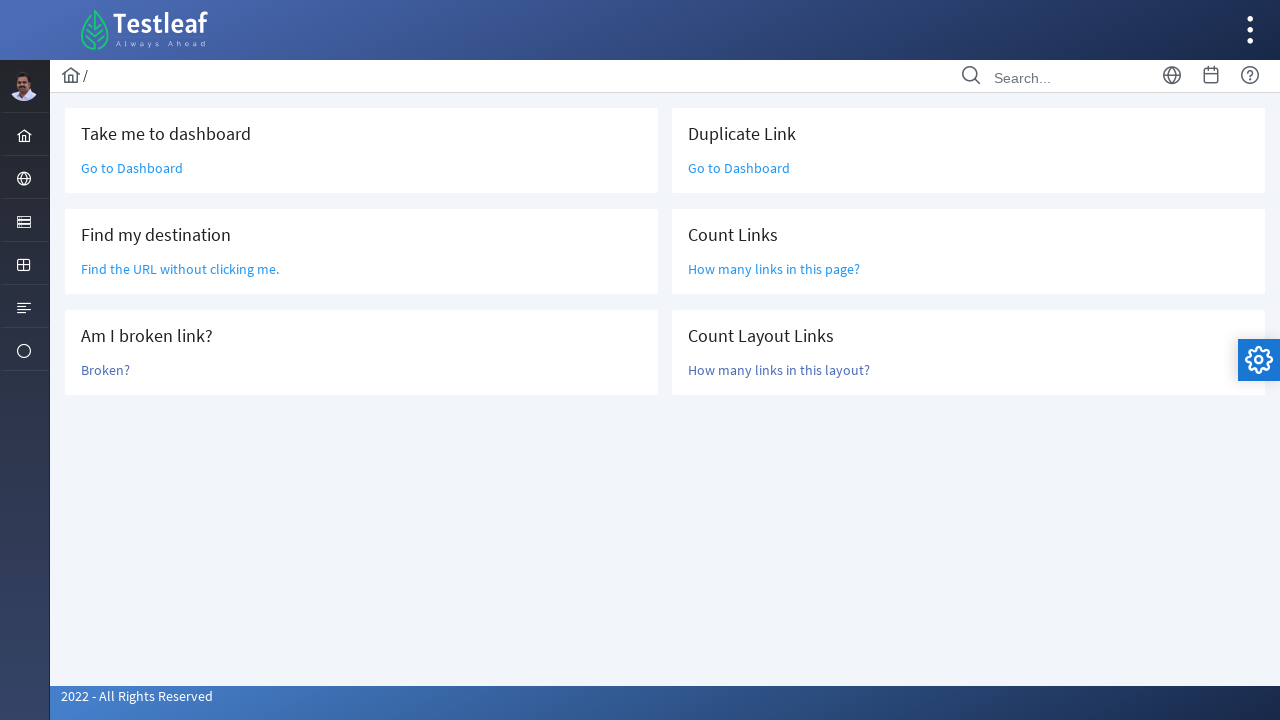

Retrieved link text: Menu
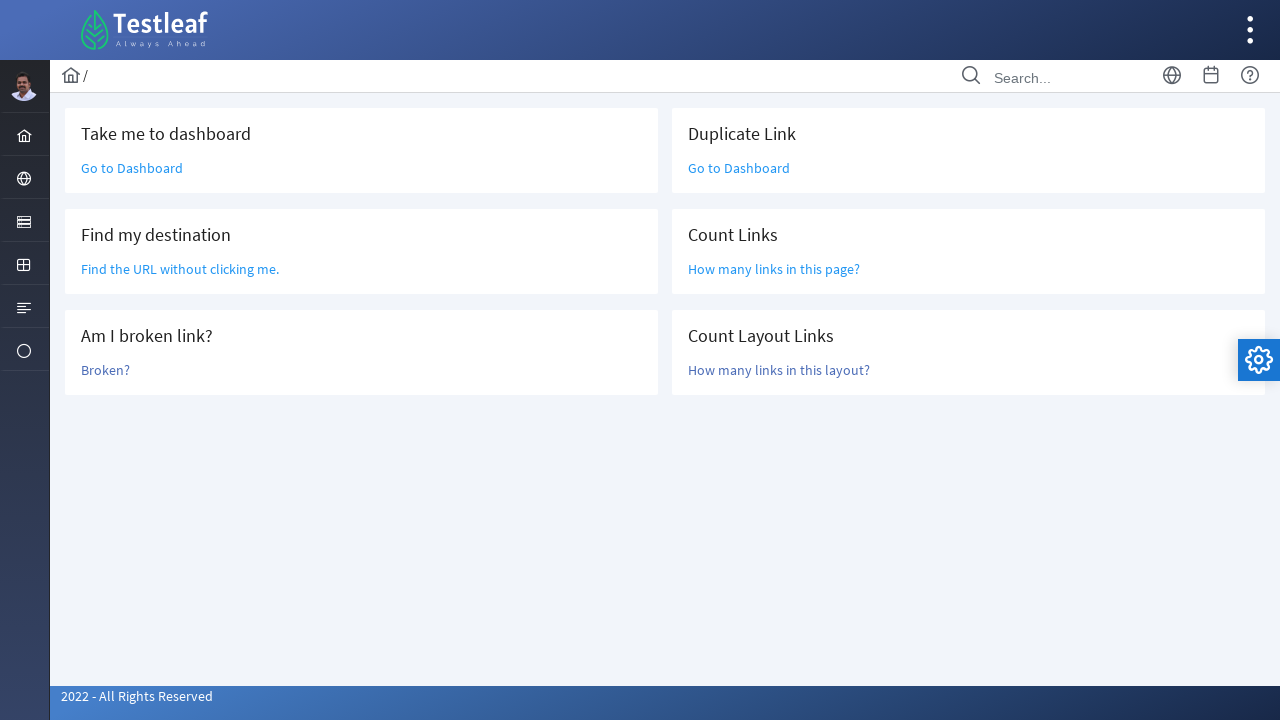

Retrieved link text: List
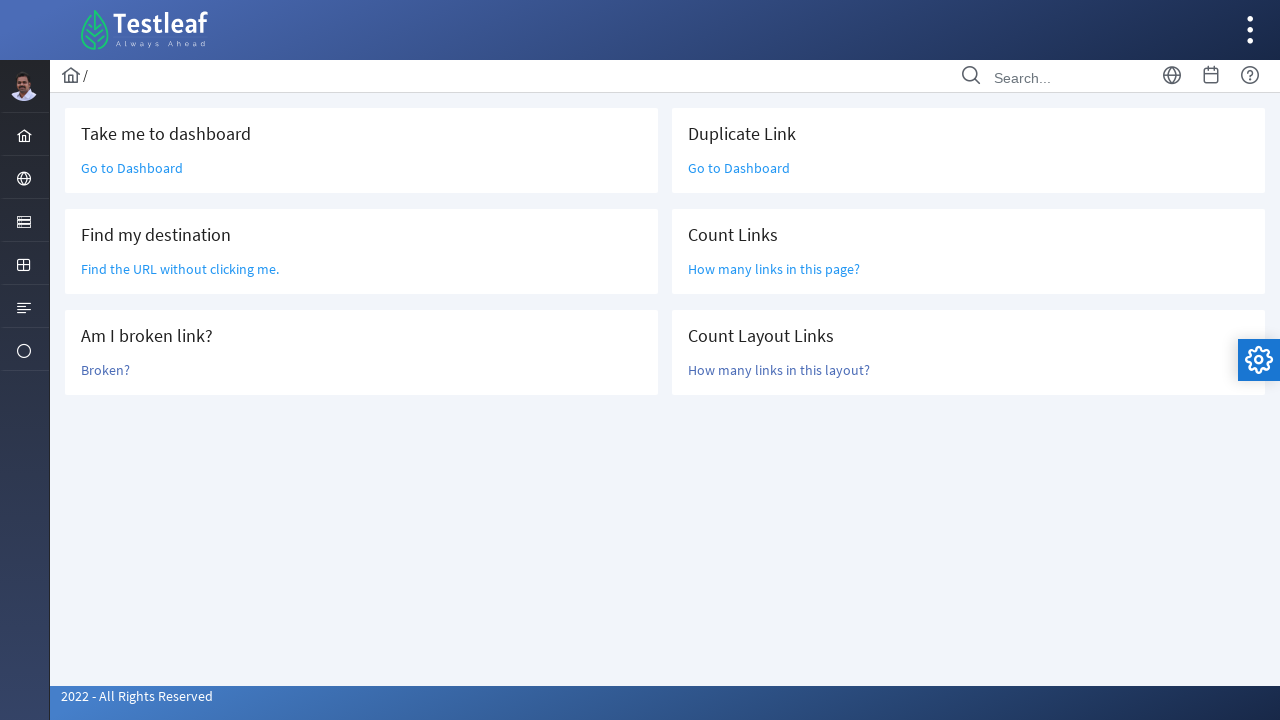

Retrieved link text: Tree
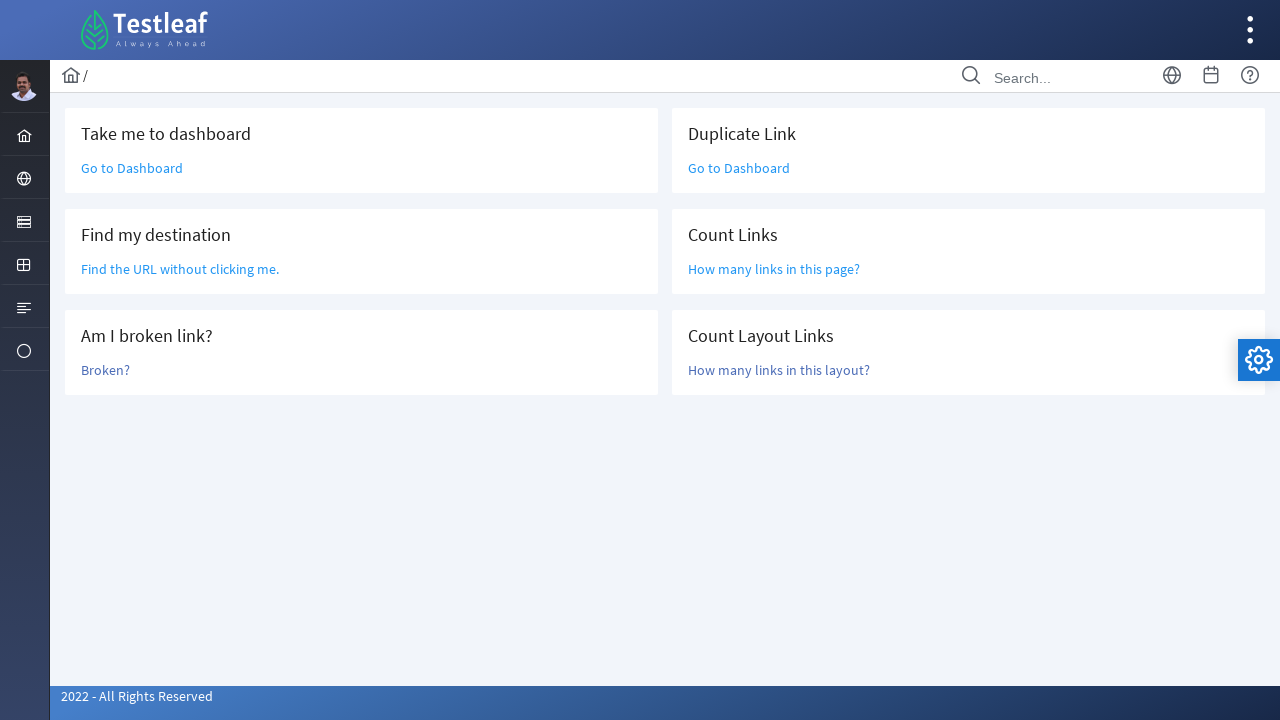

Retrieved link text: Message
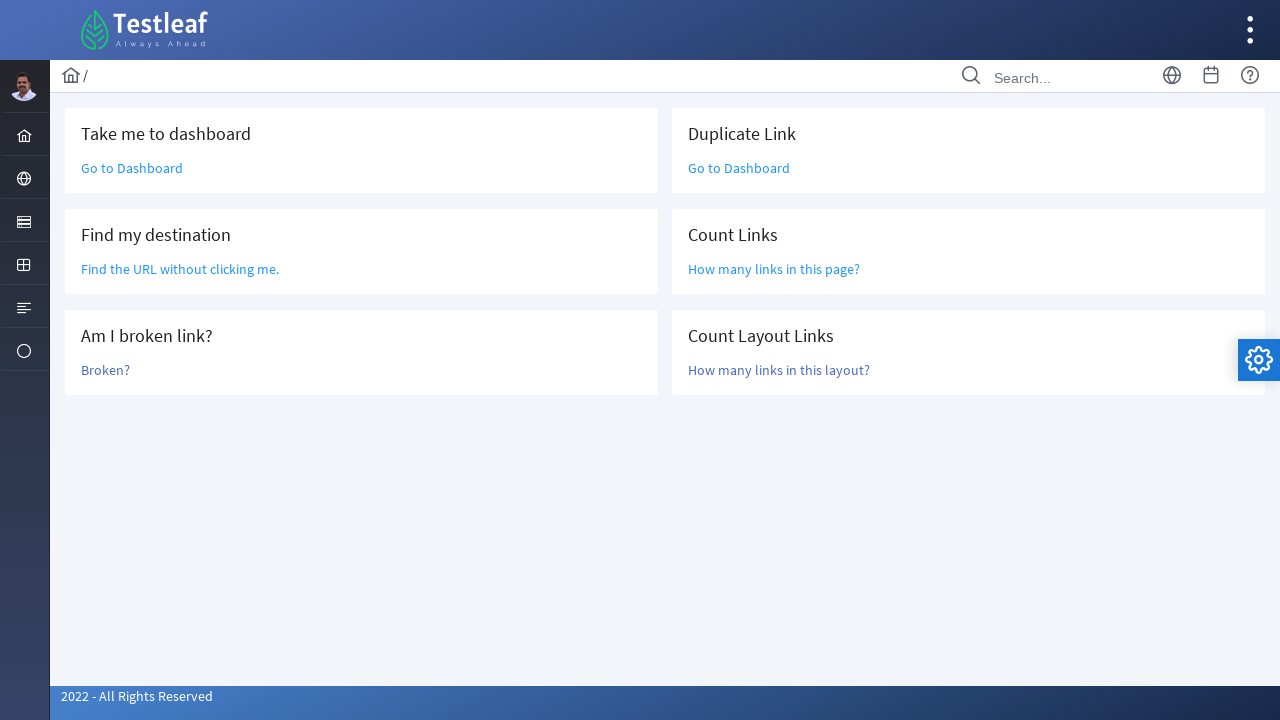

Retrieved link text: File
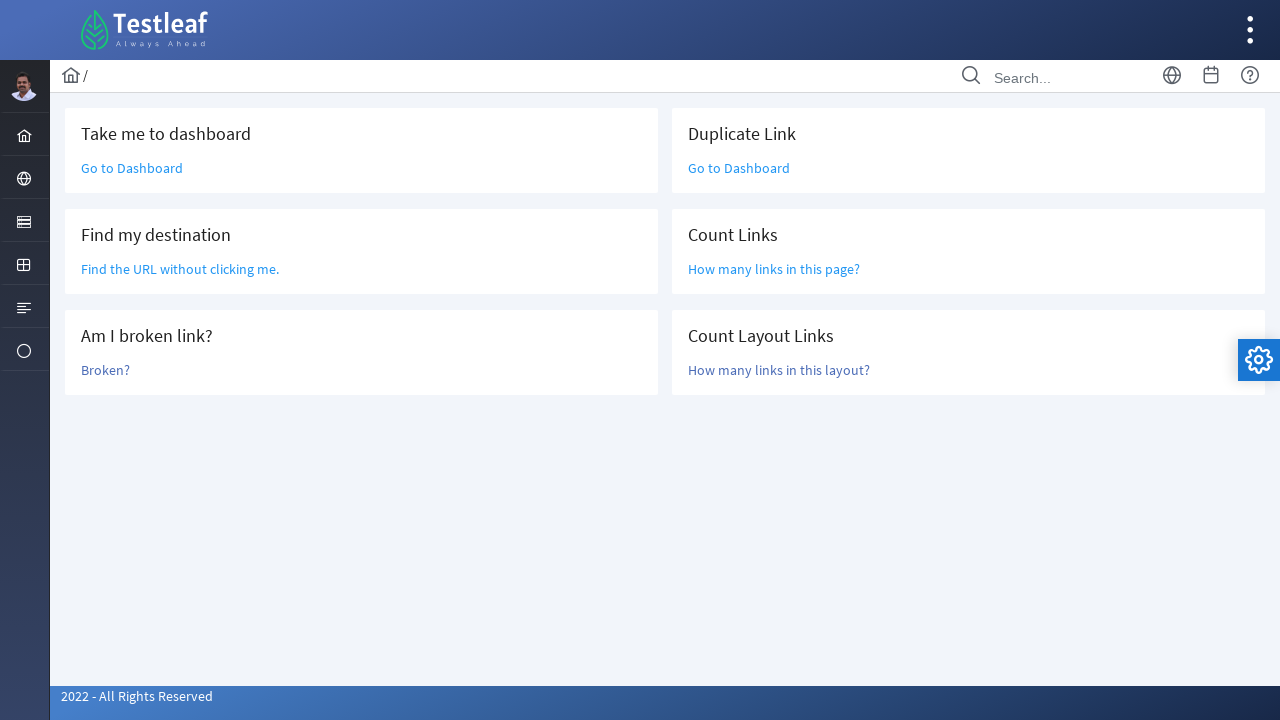

Retrieved link text: Chart
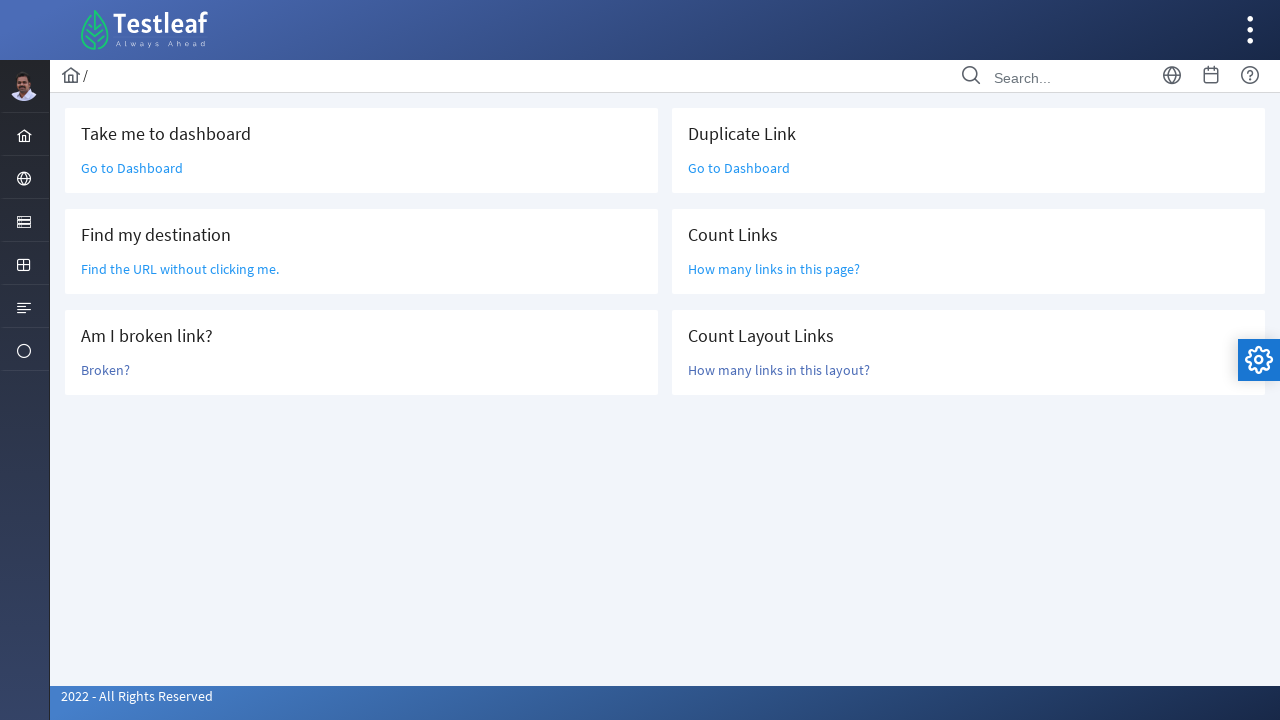

Retrieved link text: Video
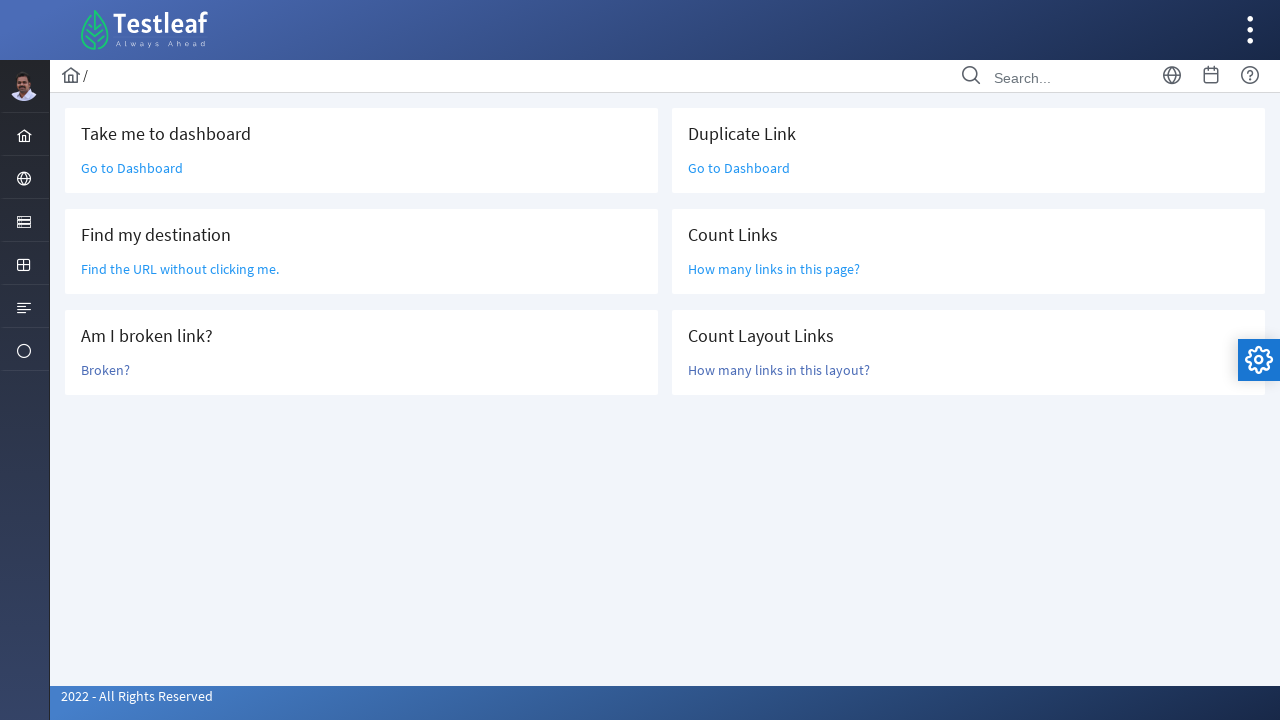

Retrieved link text: Go to Dashboard
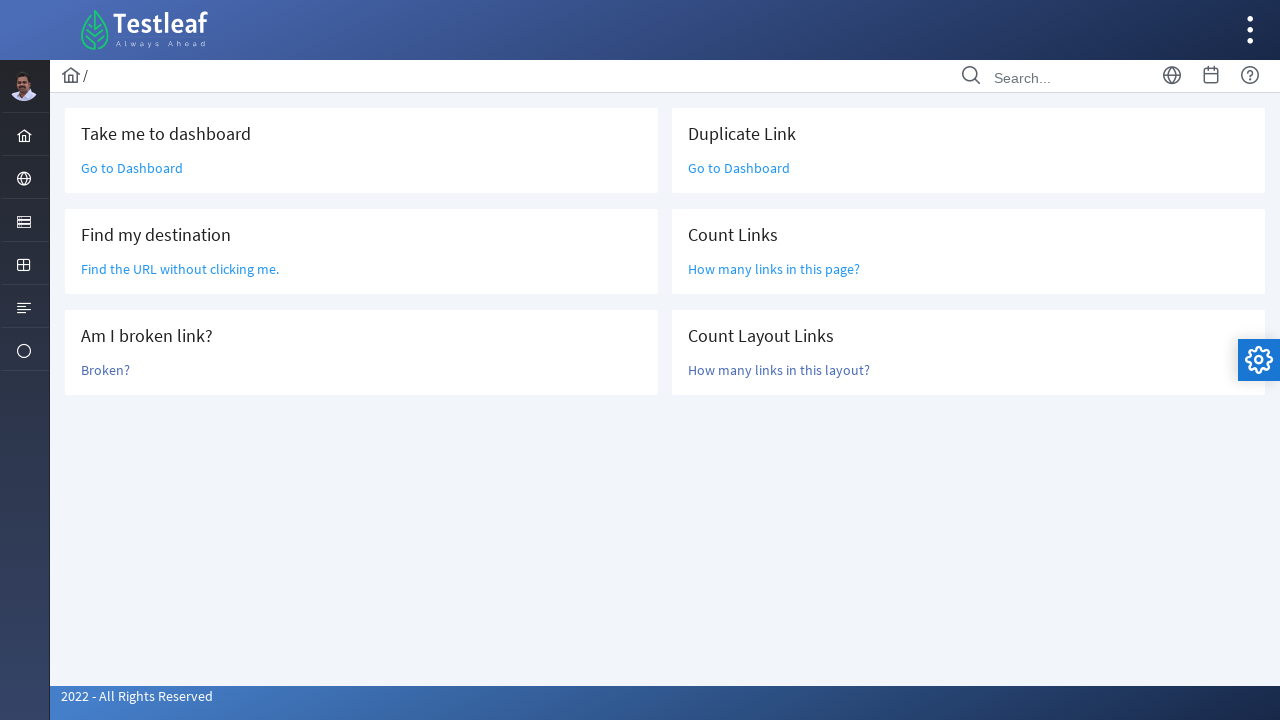

Retrieved link text: Find the URL without clicking me.
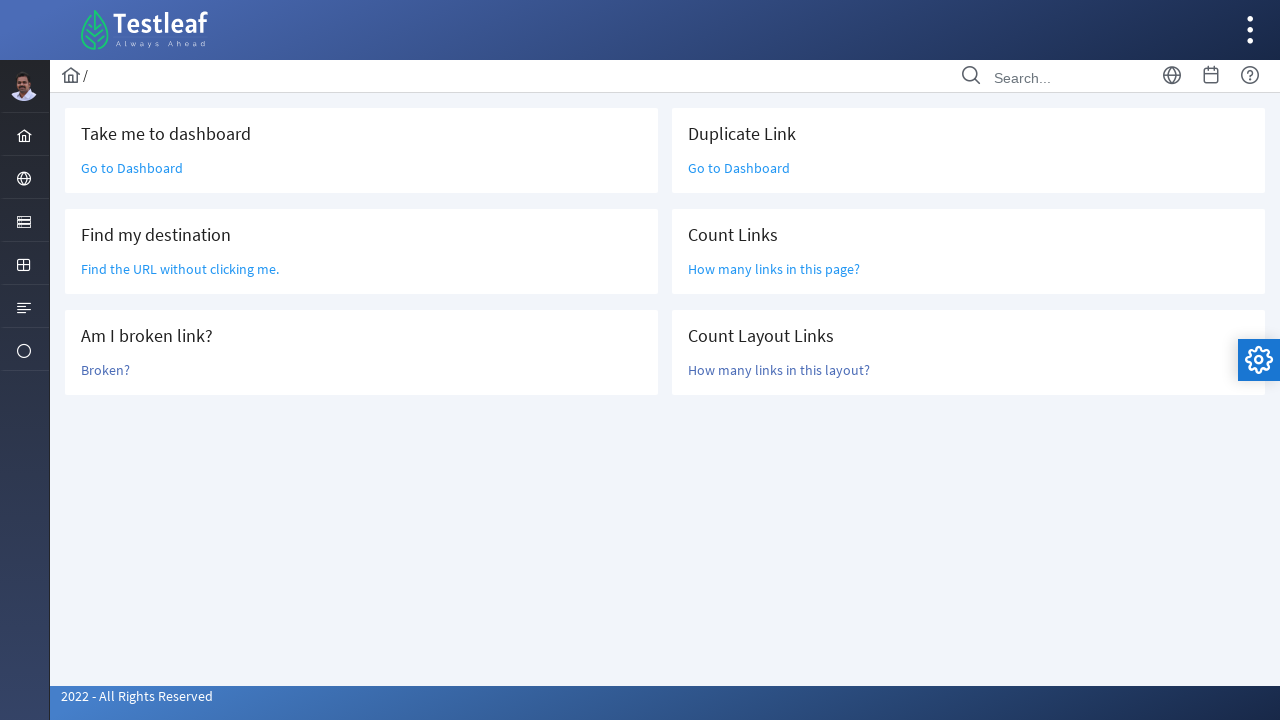

Retrieved link text: Broken?
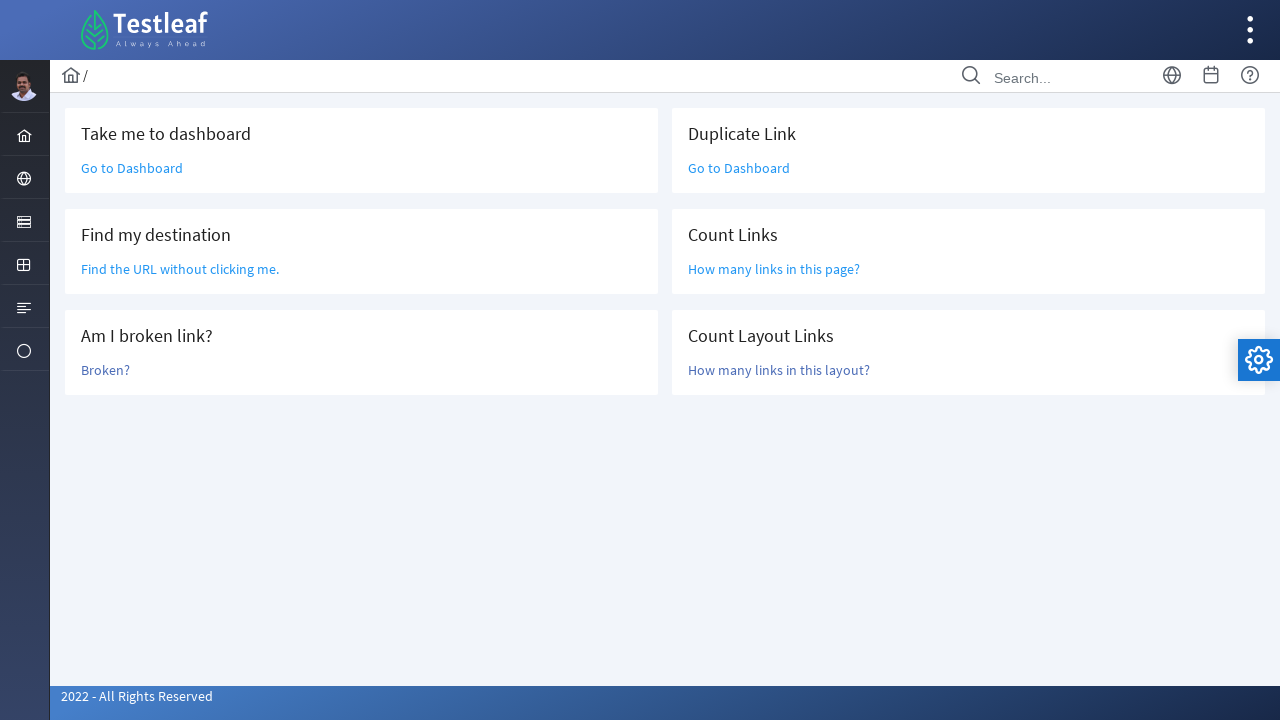

Retrieved link text: Go to Dashboard
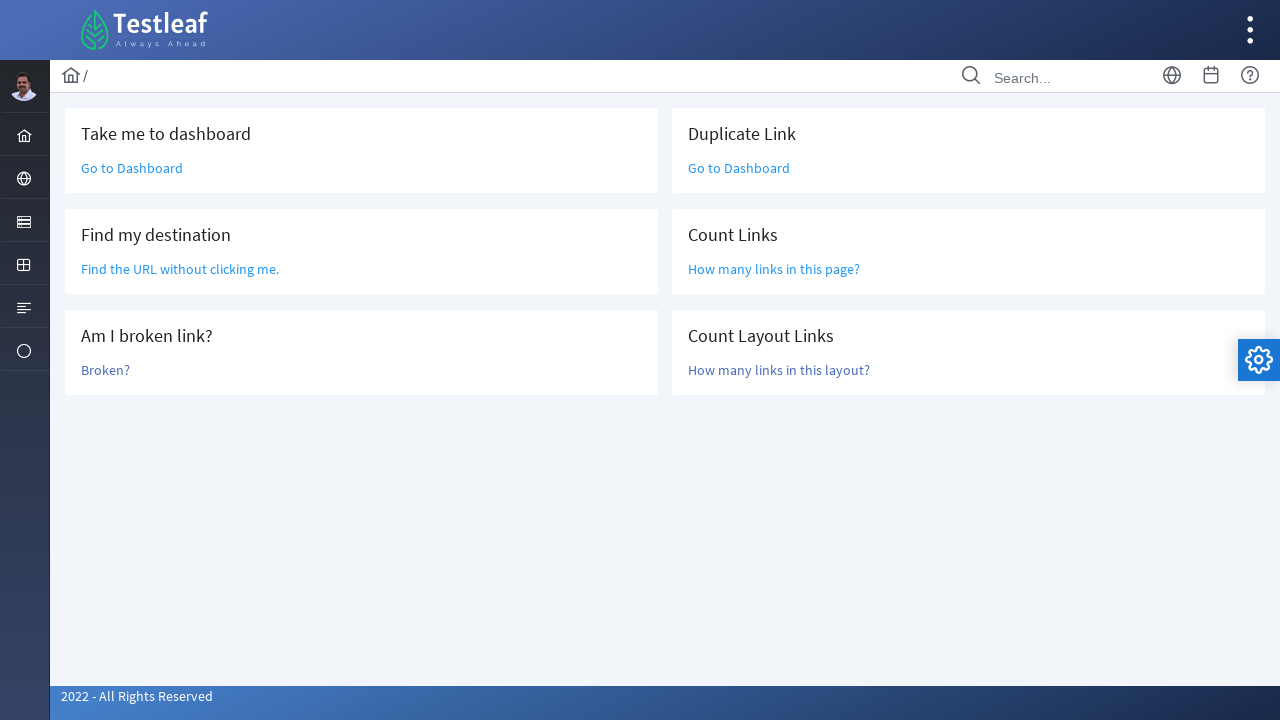

Retrieved link text: How many links in this page?
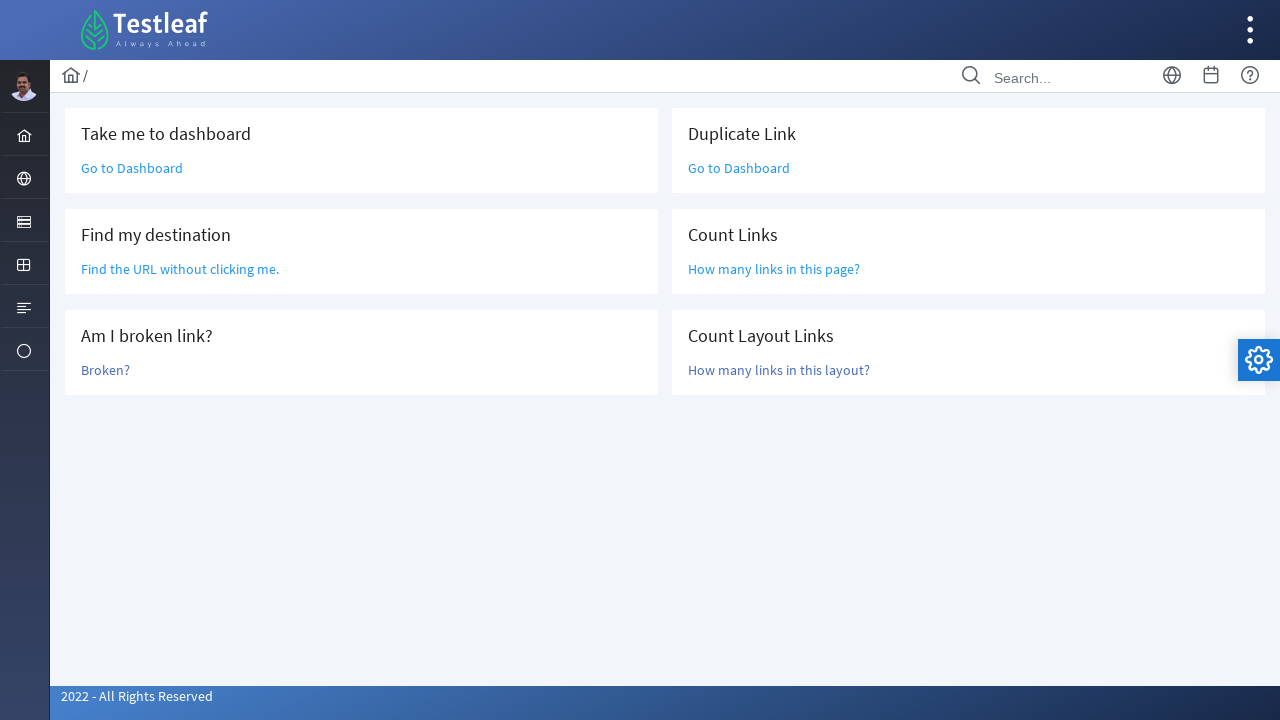

Retrieved link text: How many links in this layout?
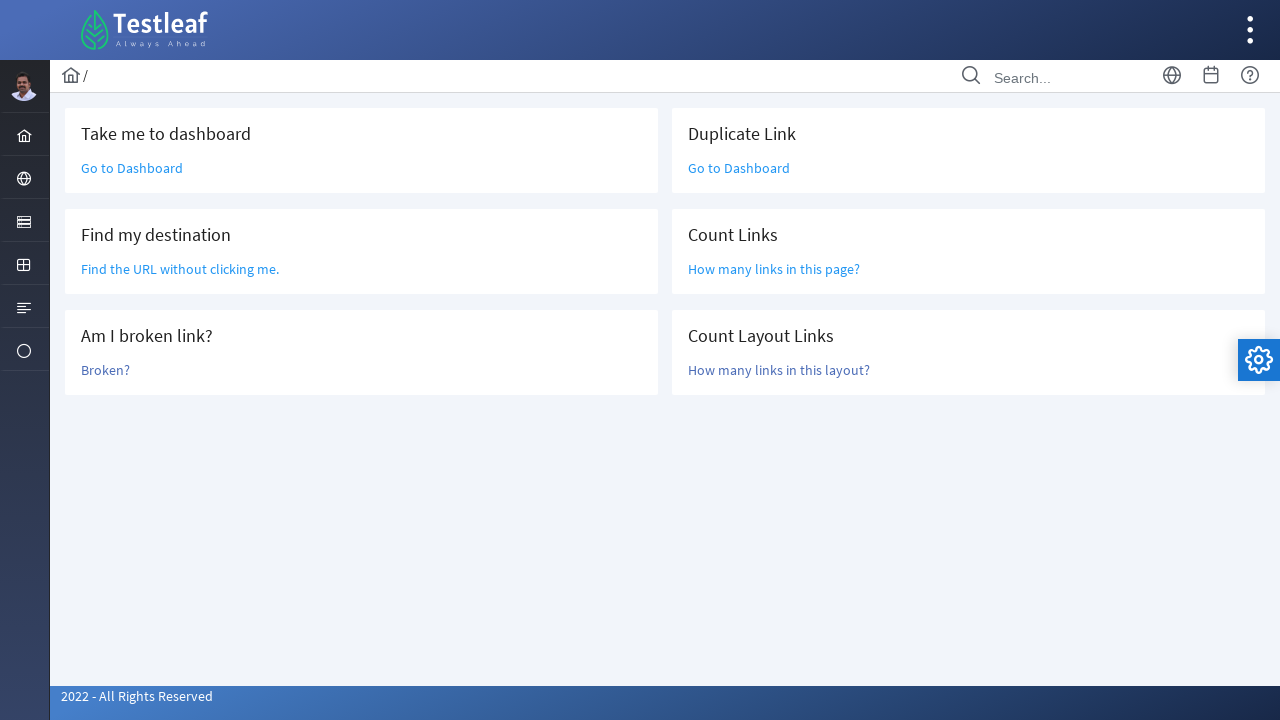

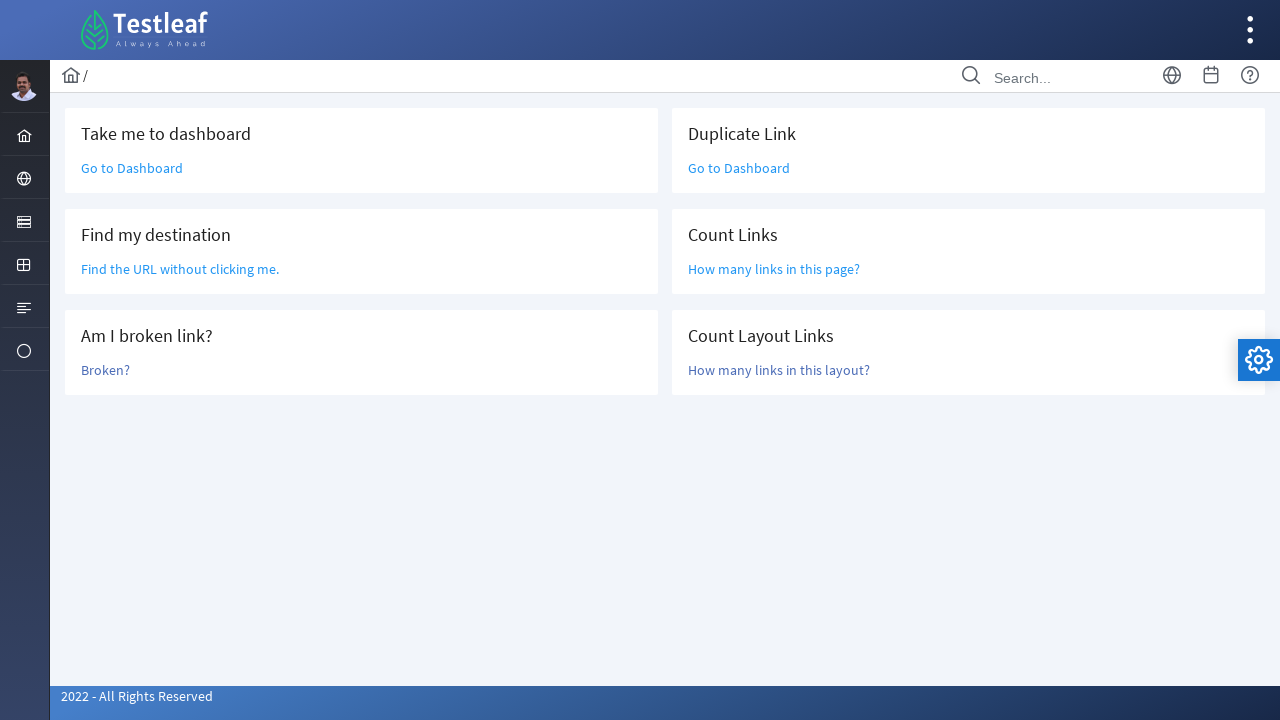